Tests drag and drop functionality by reordering a sortable list of billionaire names into the expected order and verifying the result

Starting URL: https://qaplayground.dev/apps/sortable-list/

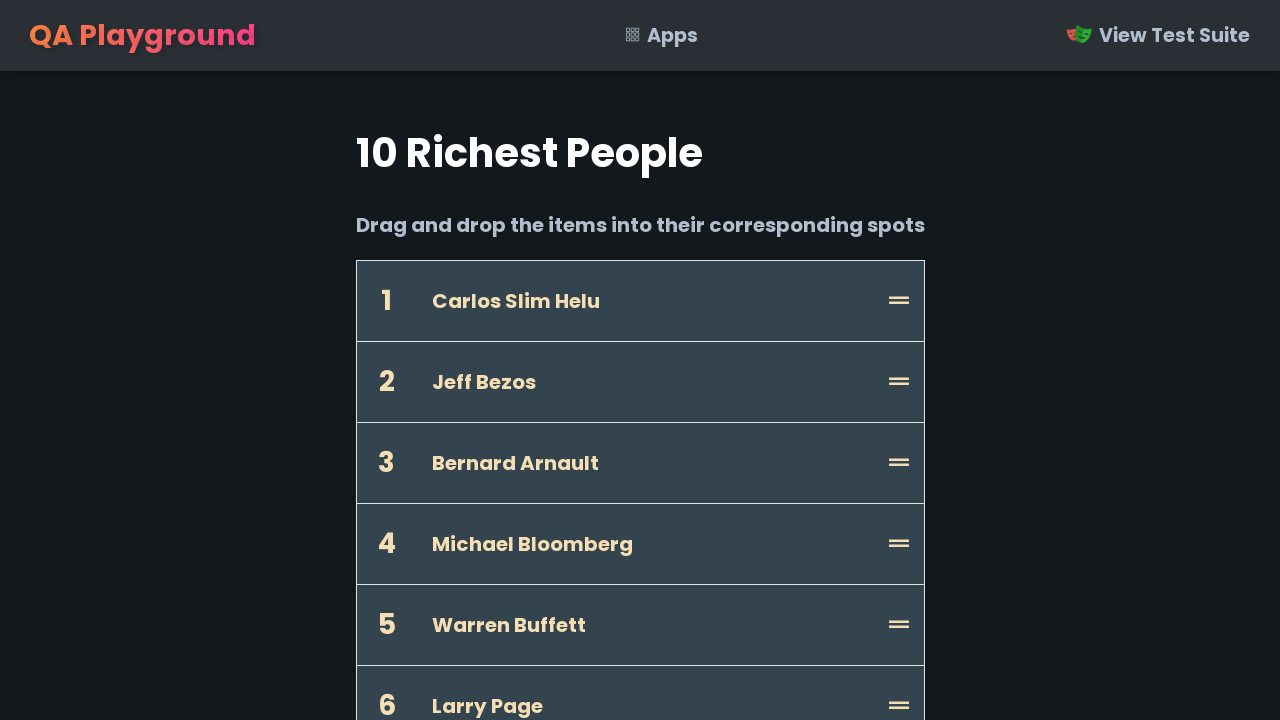

Navigated to sortable list demo page
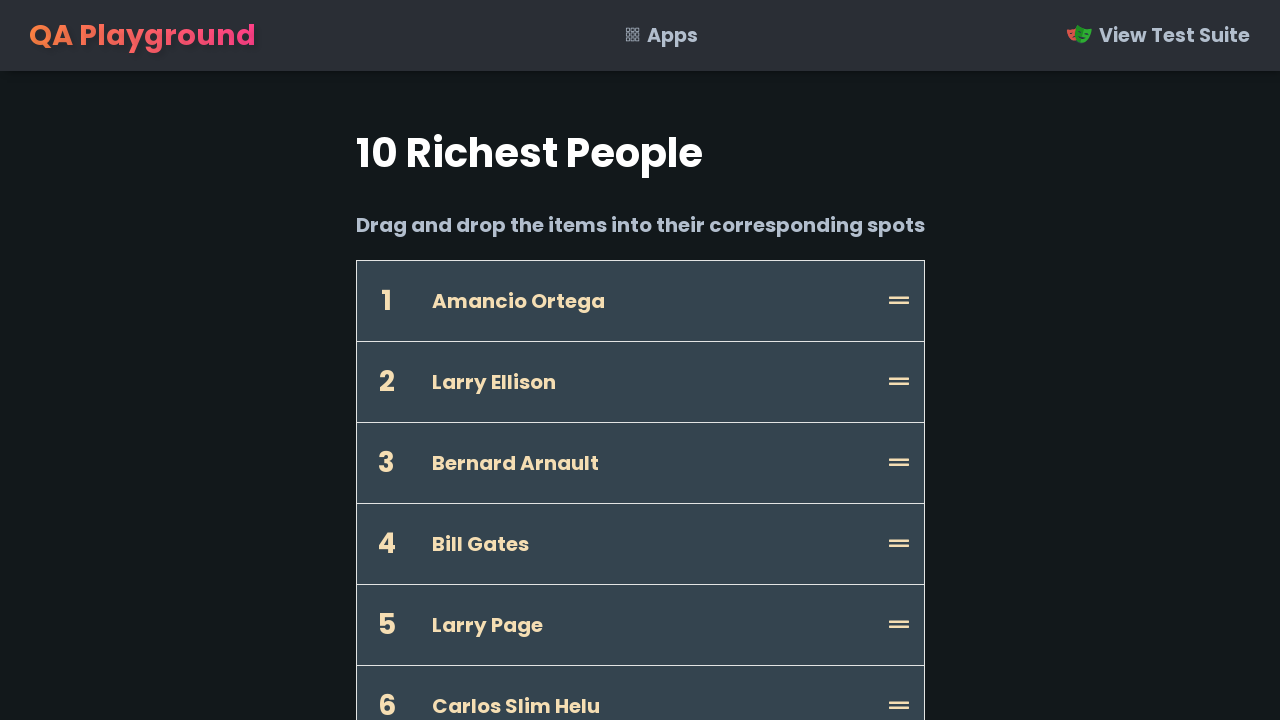

Retrieved all list items for position 0
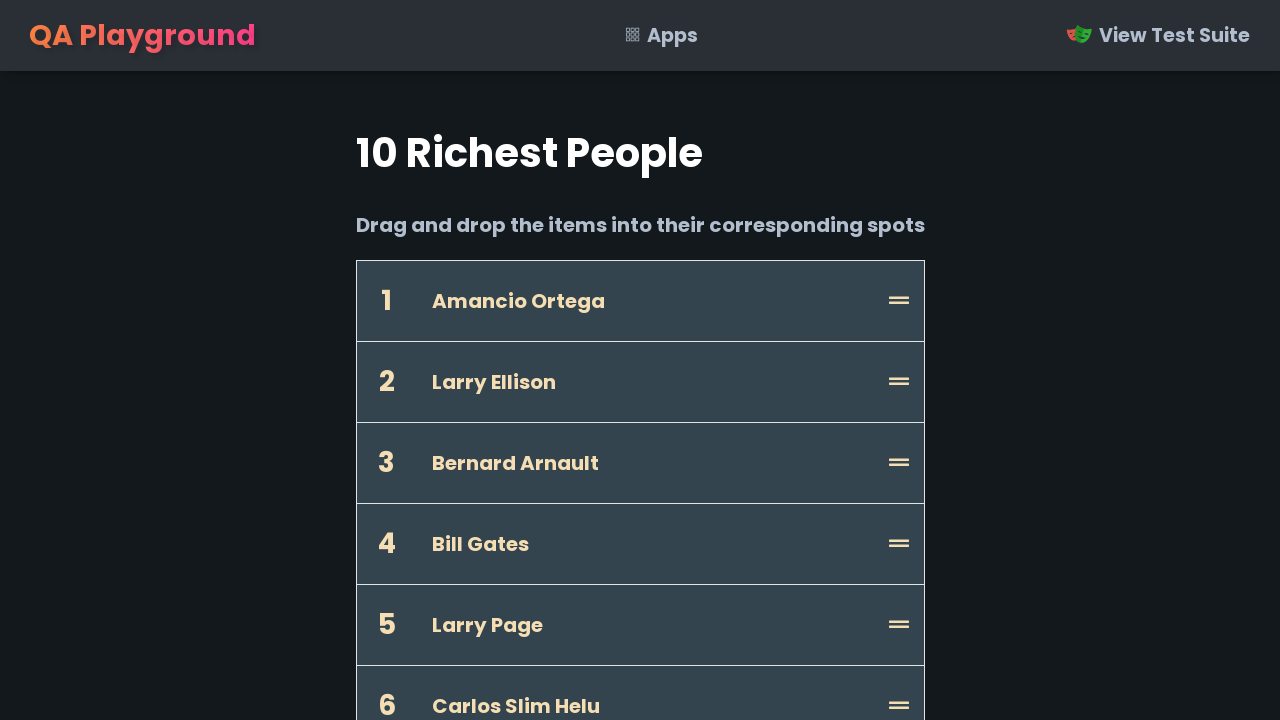

Extracted current order: ['Amancio Ortega', 'Larry Ellison', 'Bernard Arnault', 'Bill Gates', 'Larry Page', 'Carlos Slim Helu', 'Michael Bloomberg', 'Mark Zuckerberg', 'Jeff Bezos', 'Warren Buffett']
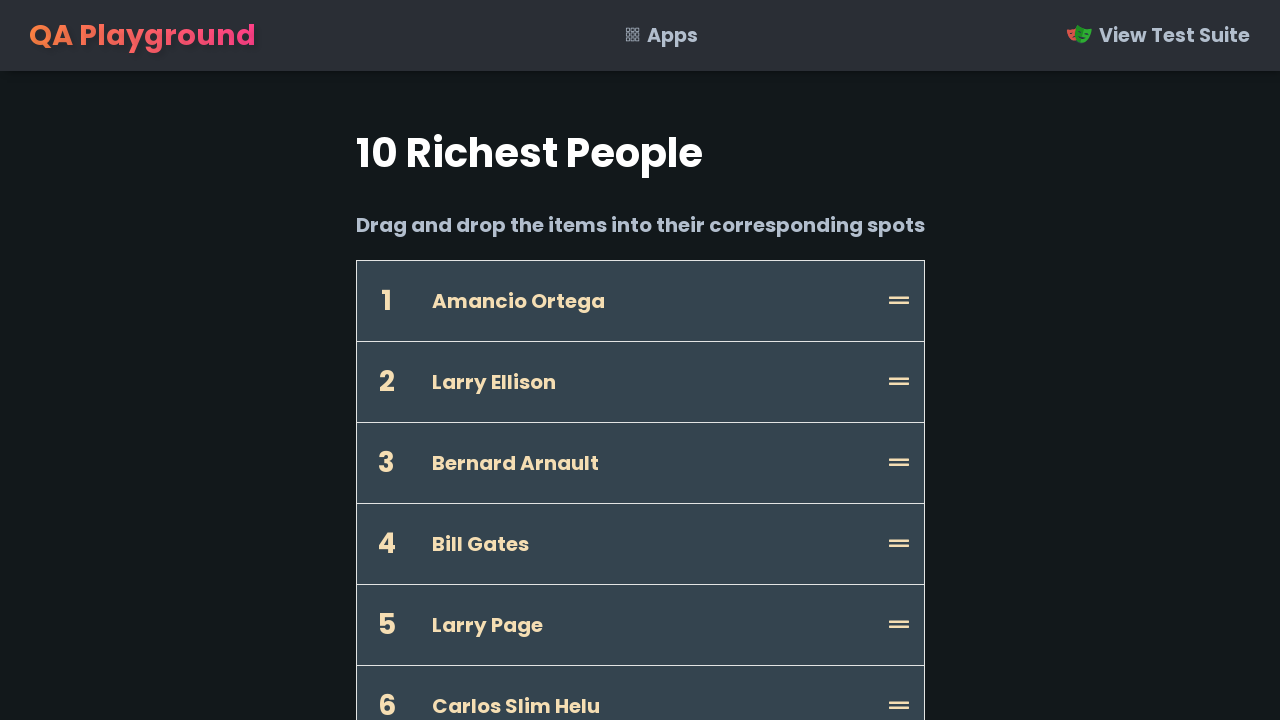

Found 'Jeff Bezos' at index 8, needs to move to position 0
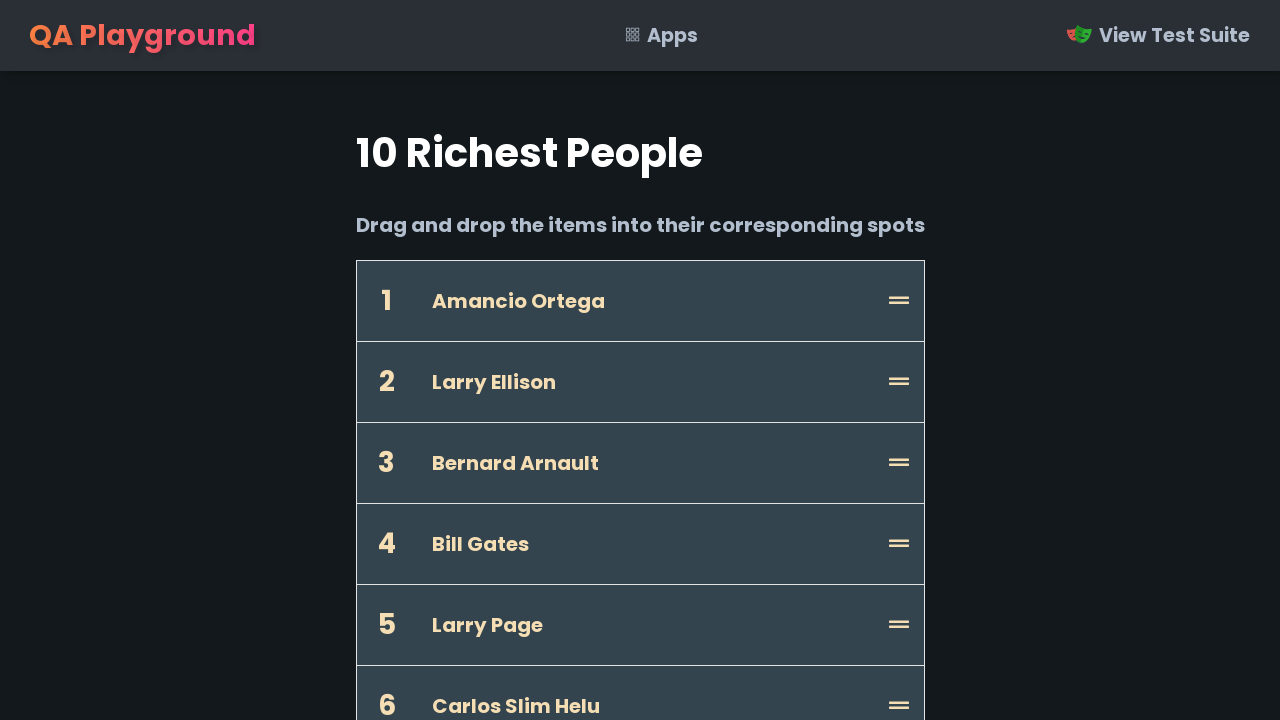

Retrieved all draggable items
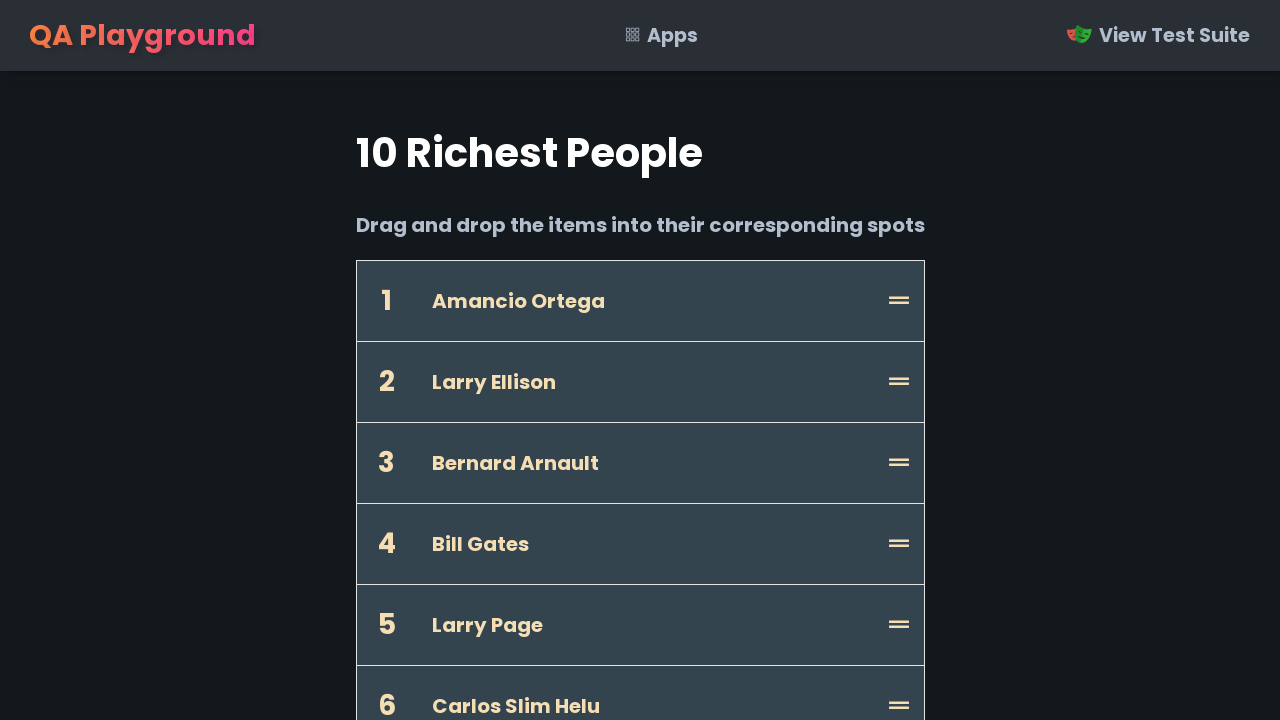

Dragged 'Jeff Bezos' from position 8 to position 0 at (640, 301)
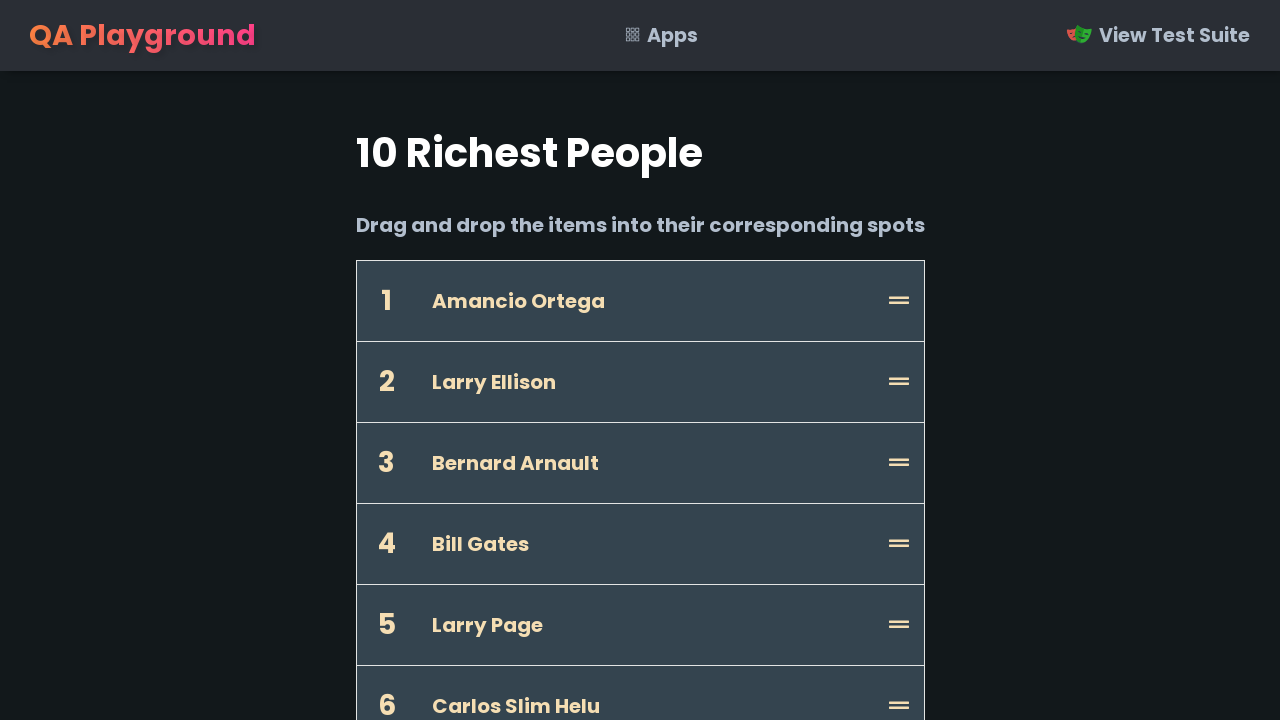

Waited for UI to update after drag operation
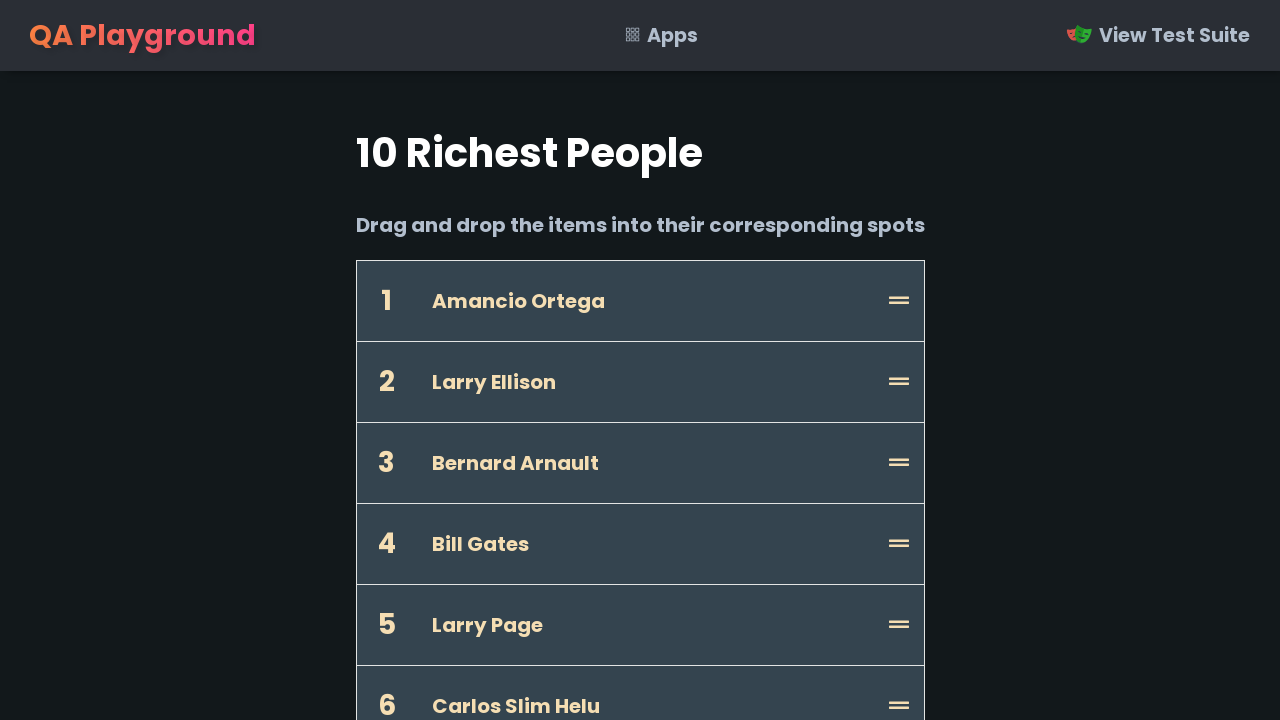

Retrieved all list items for position 1
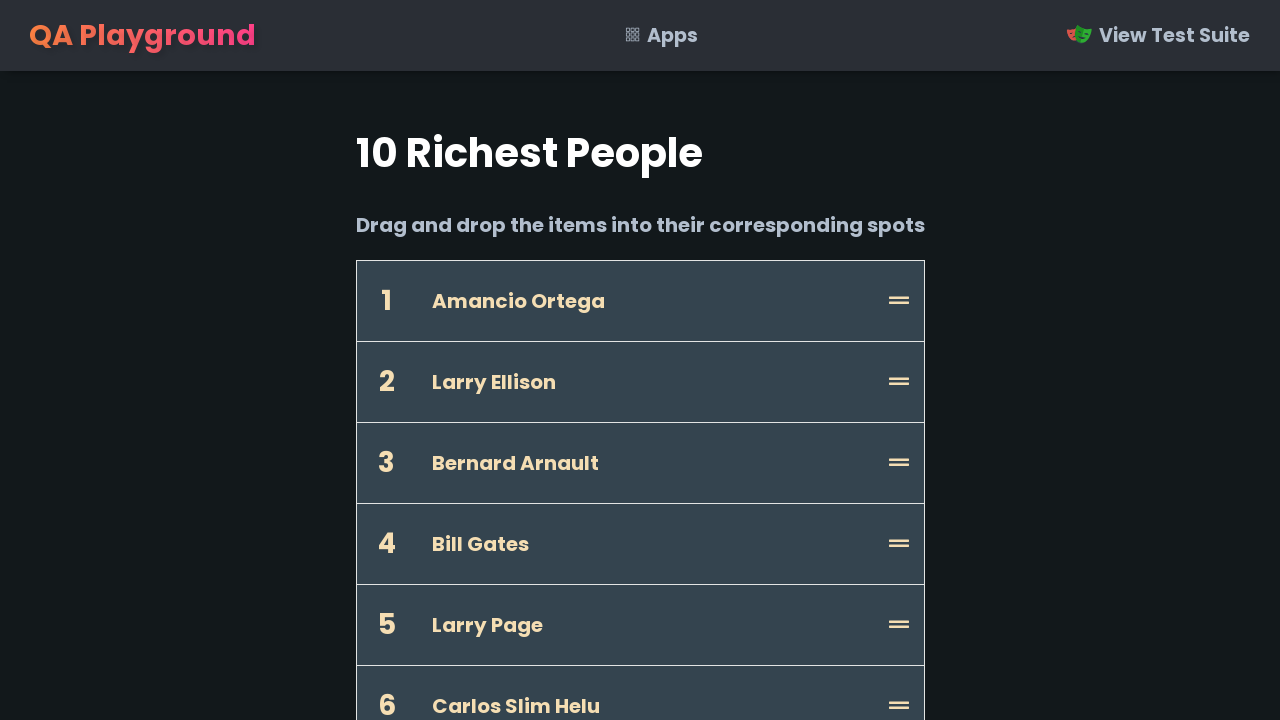

Extracted current order: ['Amancio Ortega', 'Larry Ellison', 'Bernard Arnault', 'Bill Gates', 'Larry Page', 'Carlos Slim Helu', 'Michael Bloomberg', 'Mark Zuckerberg', 'Jeff Bezos', 'Warren Buffett']
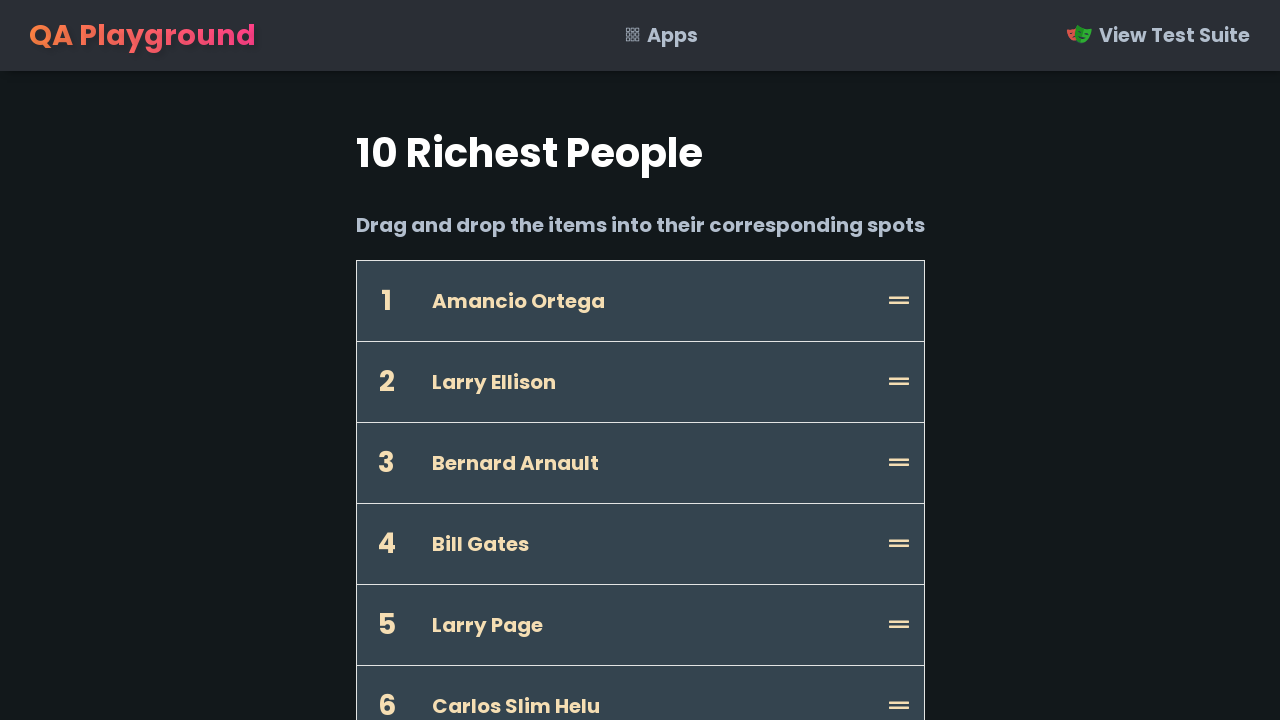

Found 'Bill Gates' at index 3, needs to move to position 1
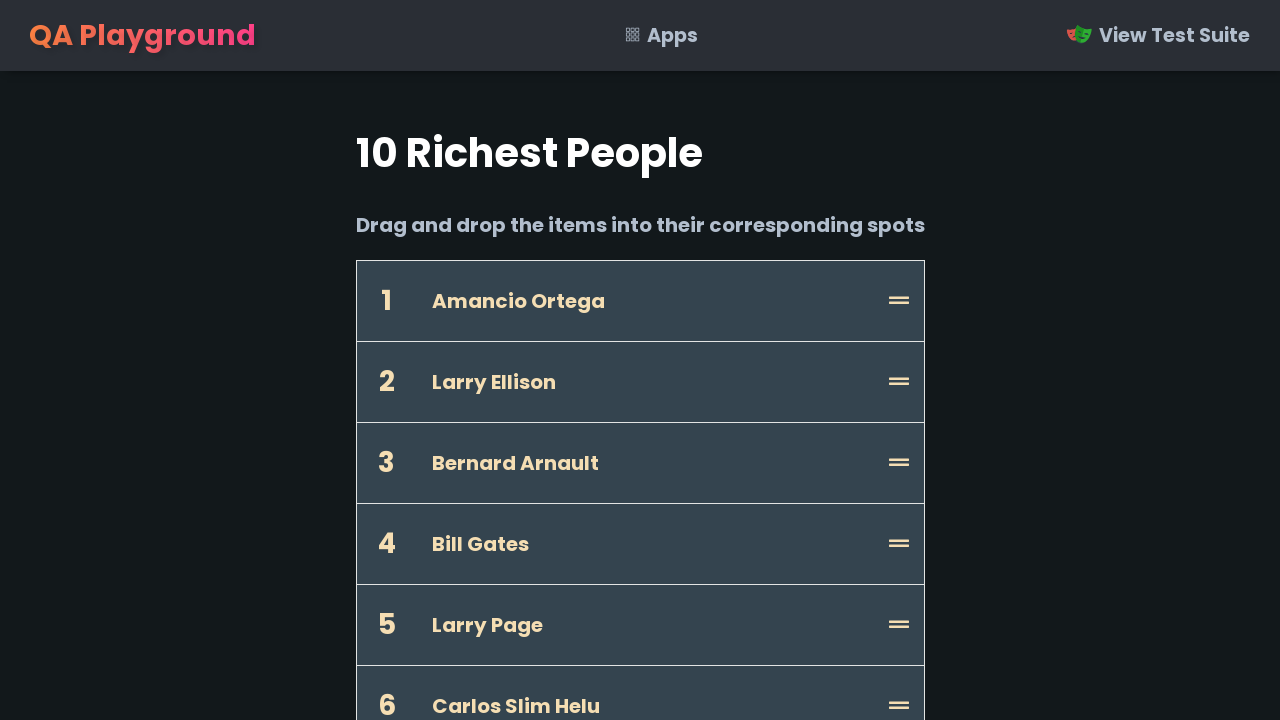

Retrieved all draggable items
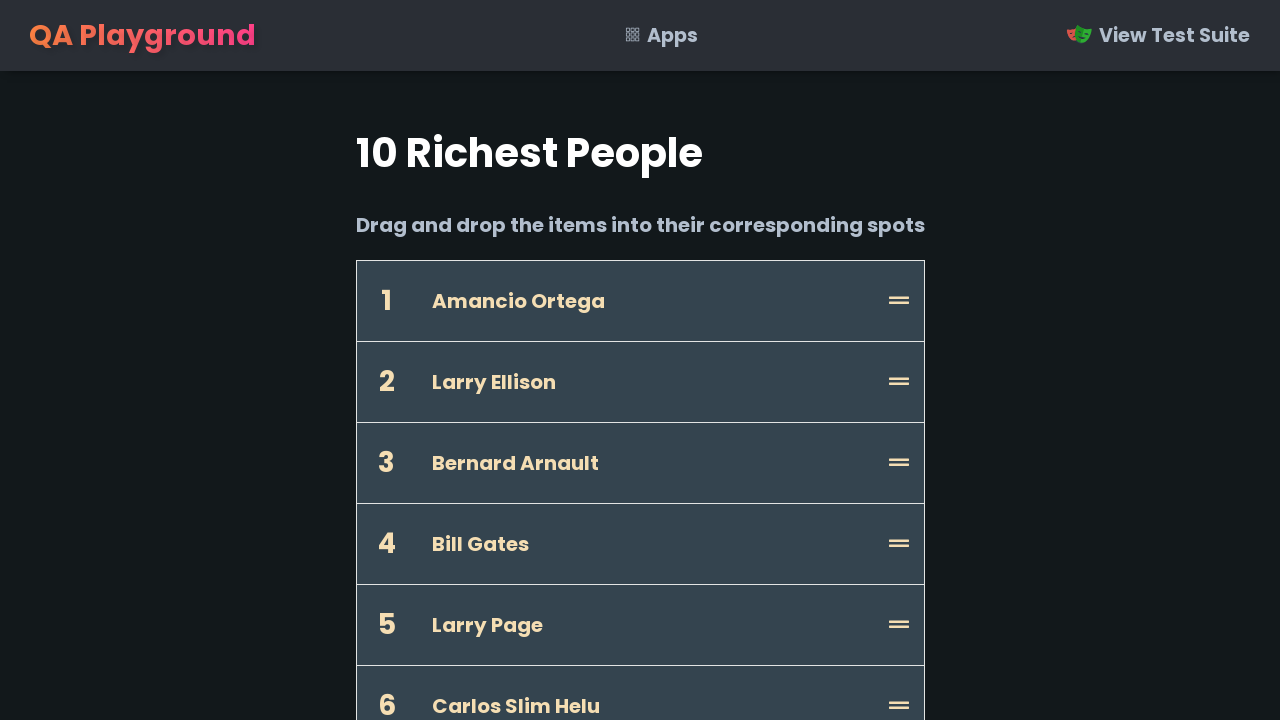

Dragged 'Bill Gates' from position 3 to position 1 at (640, 382)
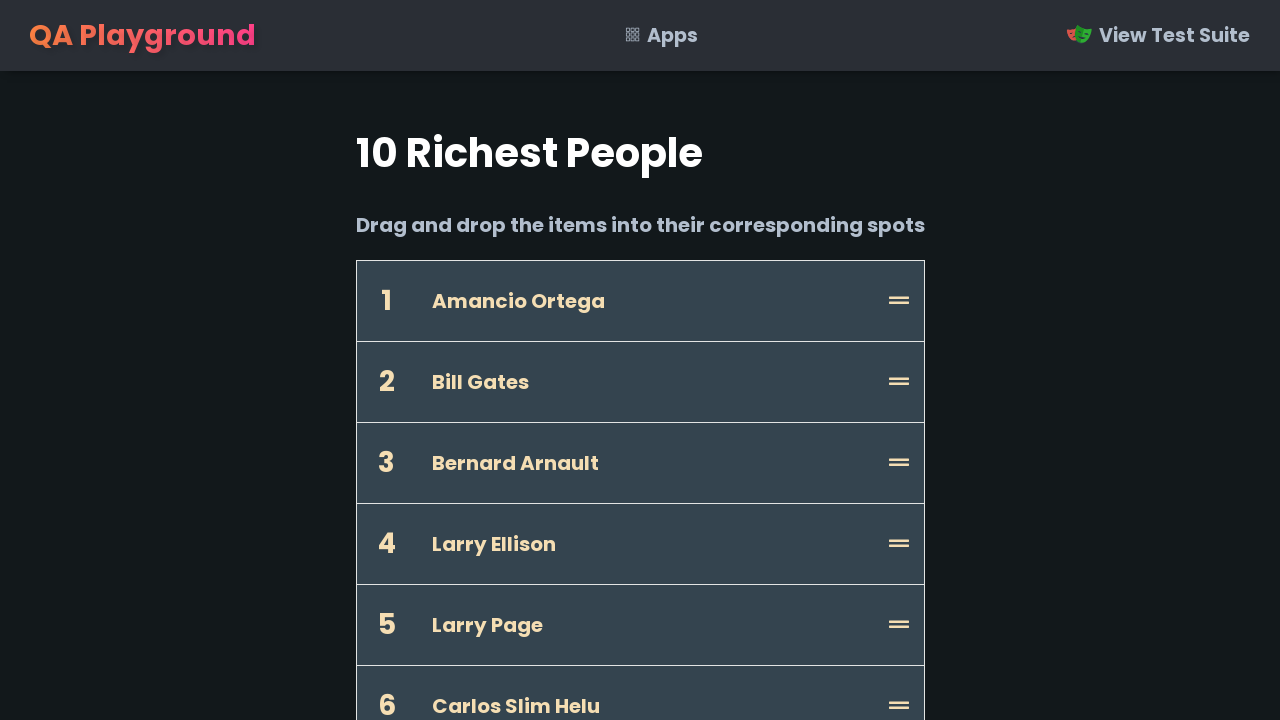

Waited for UI to update after drag operation
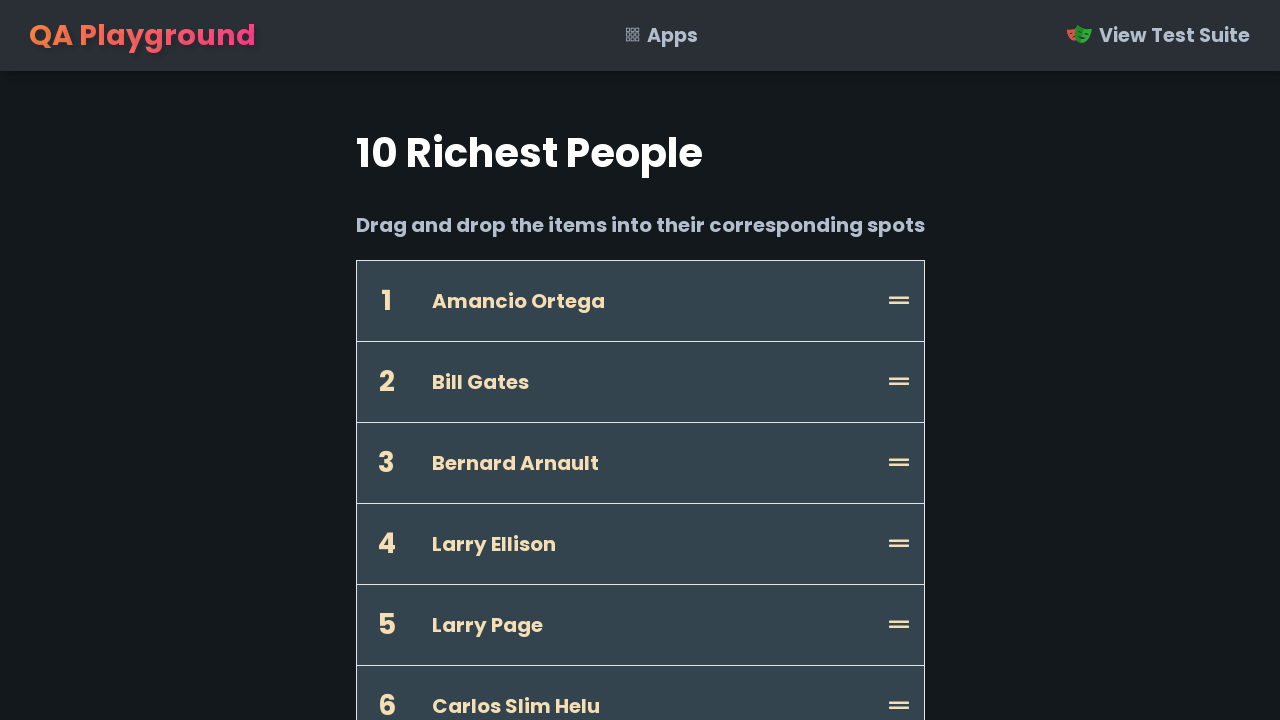

Retrieved all list items for position 2
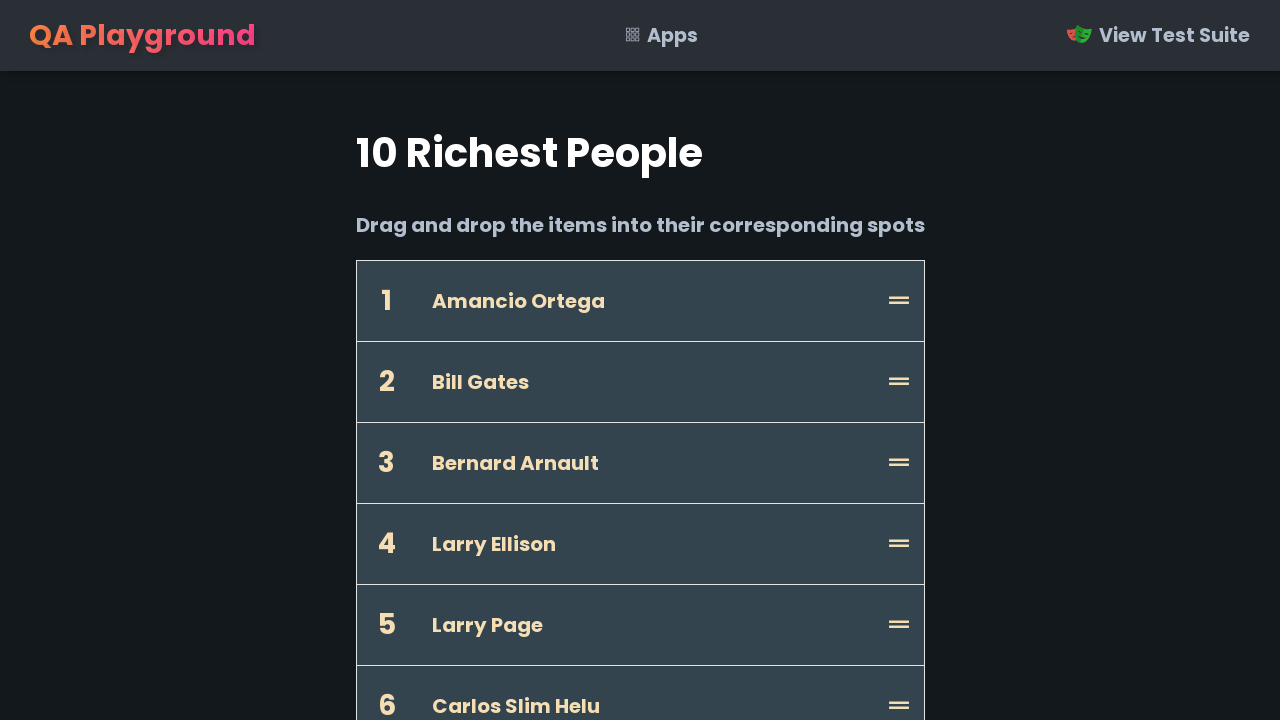

Extracted current order: ['Amancio Ortega', 'Bill Gates', 'Bernard Arnault', 'Larry Ellison', 'Larry Page', 'Carlos Slim Helu', 'Michael Bloomberg', 'Mark Zuckerberg', 'Jeff Bezos', 'Warren Buffett']
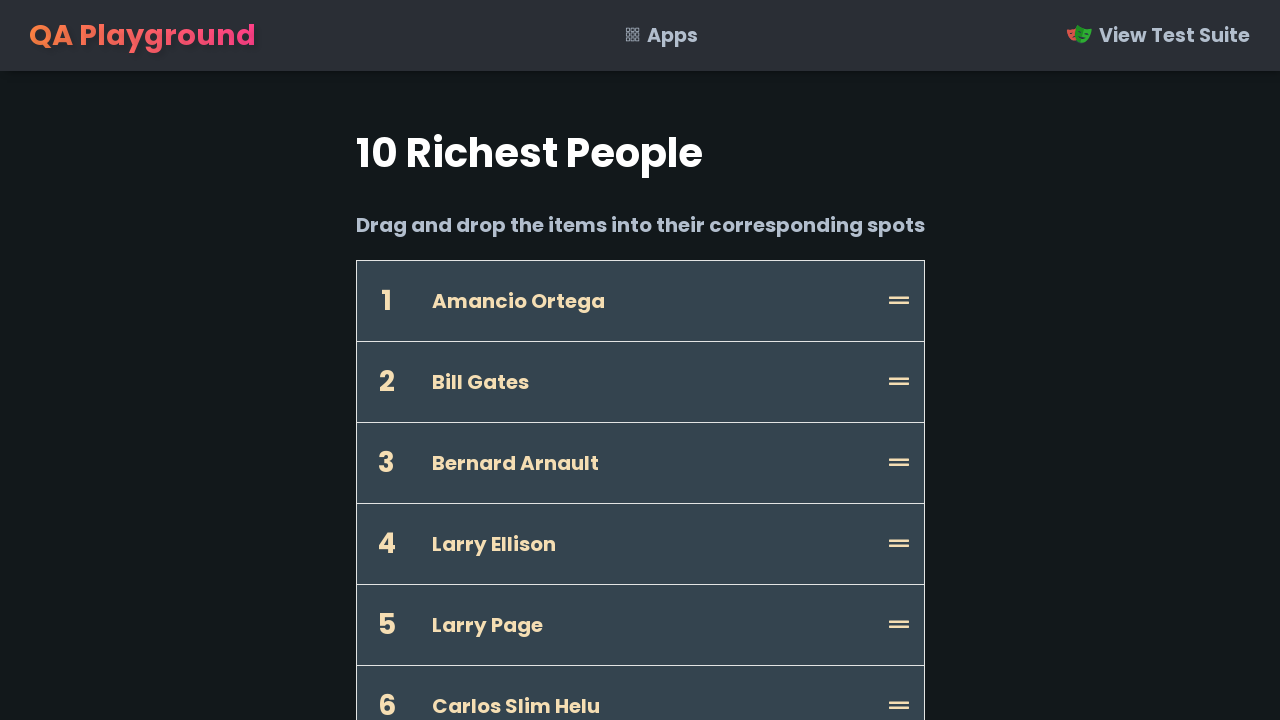

Found 'Warren Buffett' at index 9, needs to move to position 2
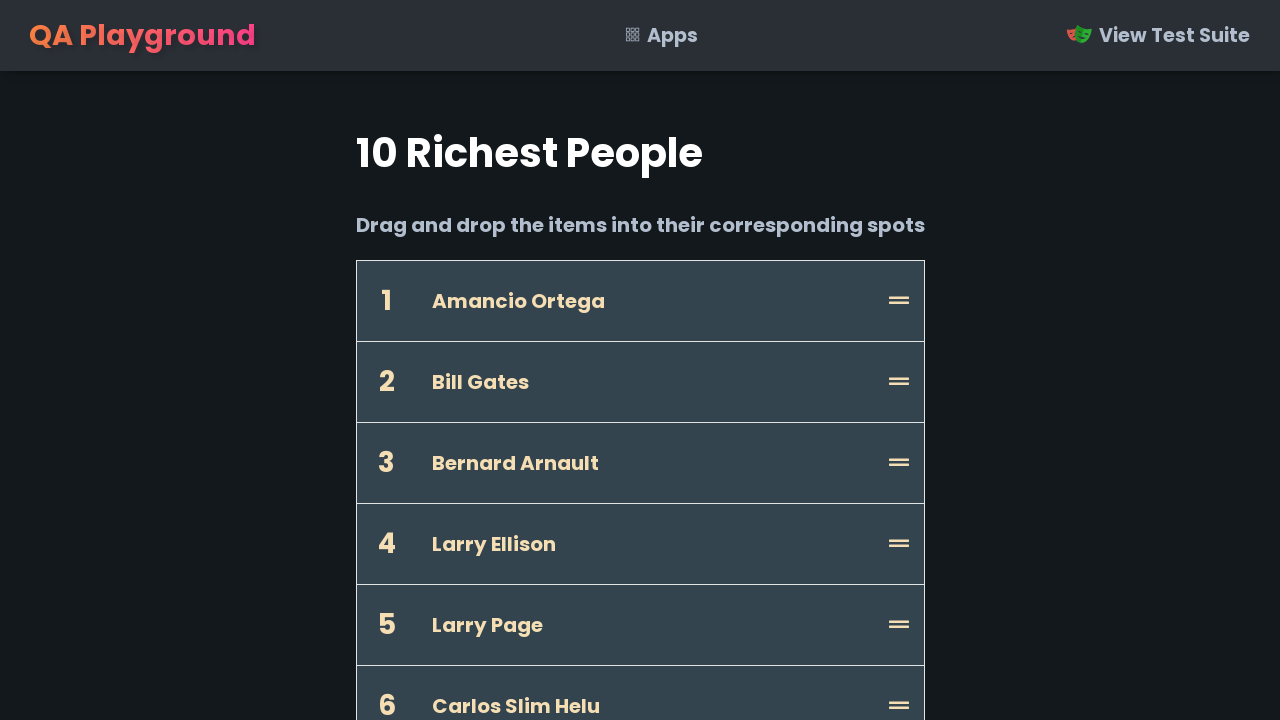

Retrieved all draggable items
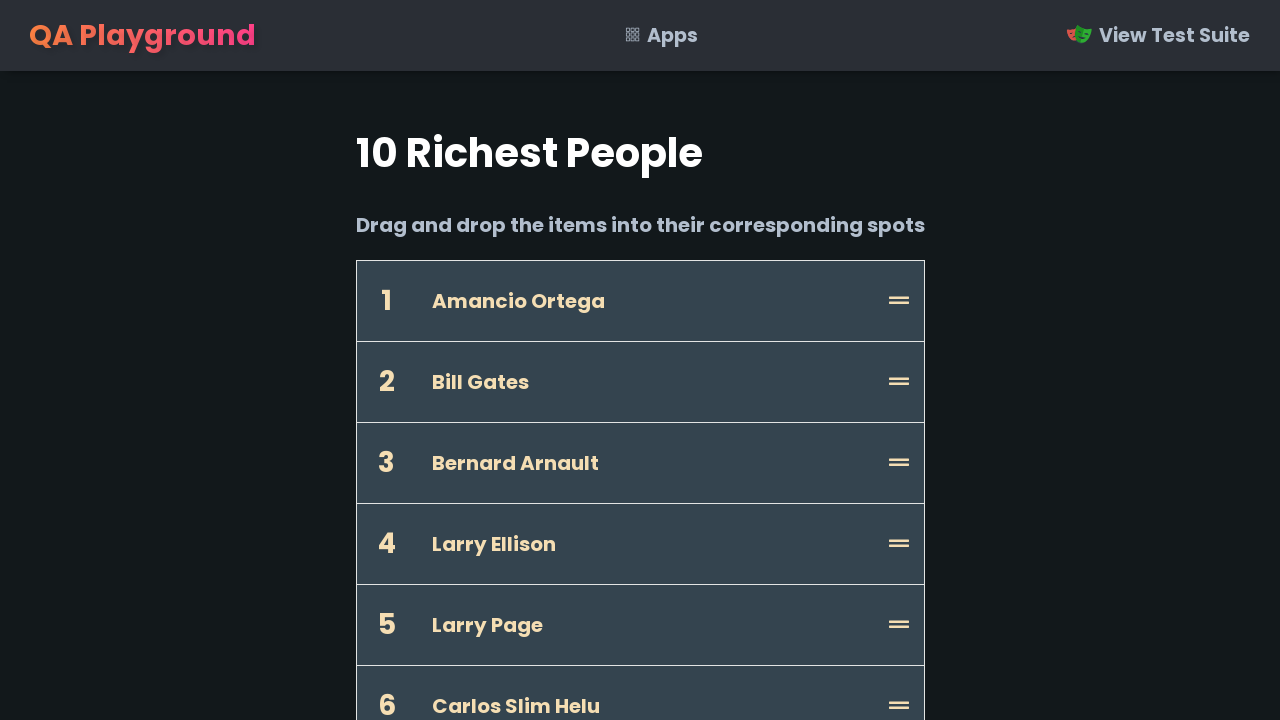

Dragged 'Warren Buffett' from position 9 to position 2 at (640, 360)
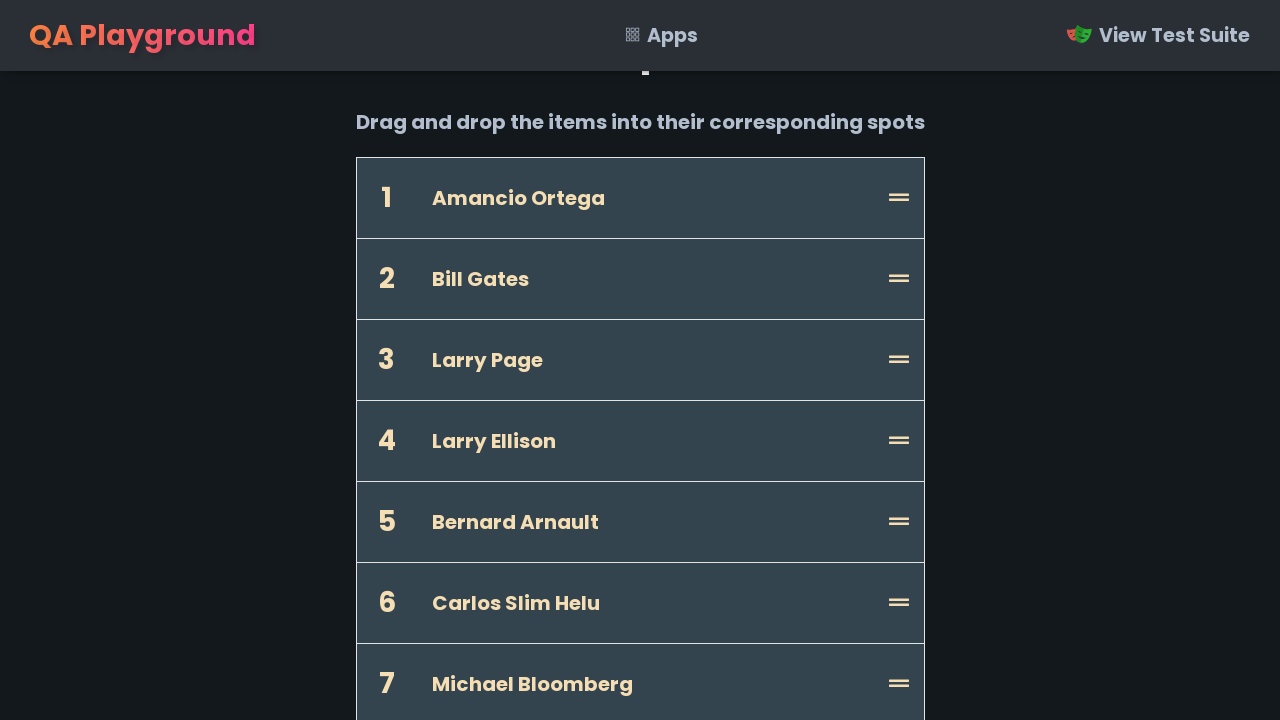

Waited for UI to update after drag operation
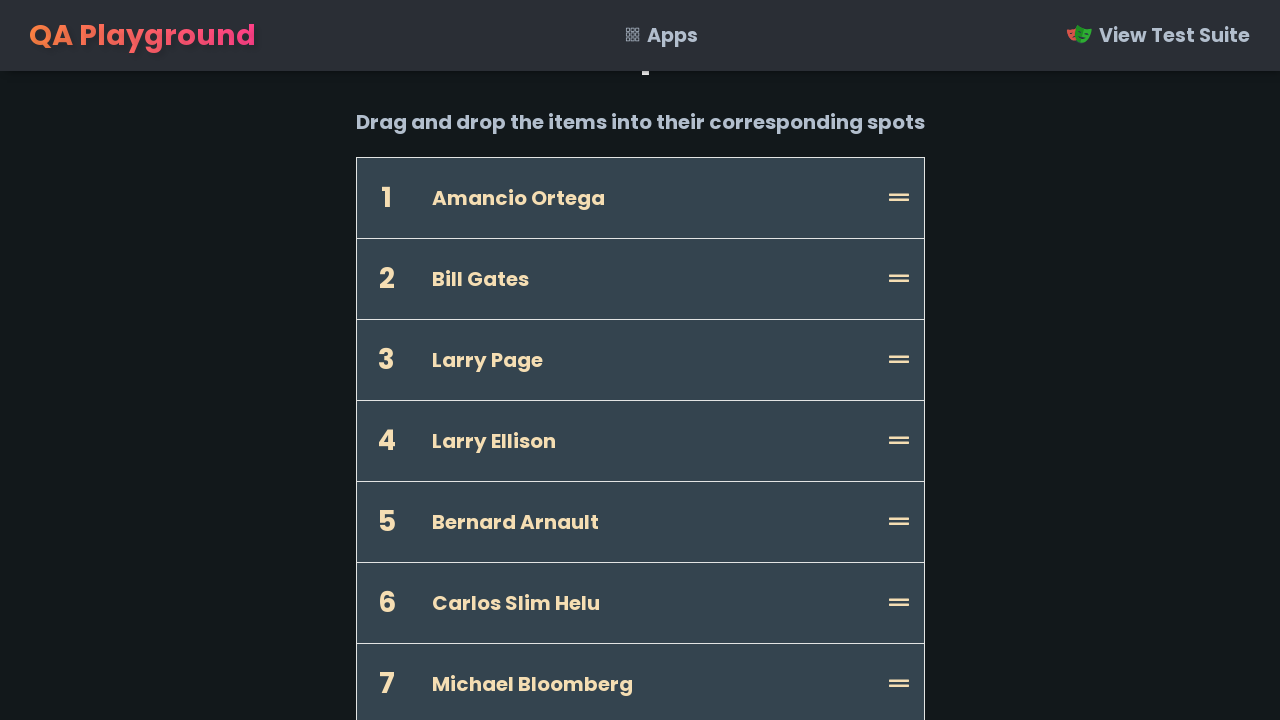

Retrieved all list items for position 3
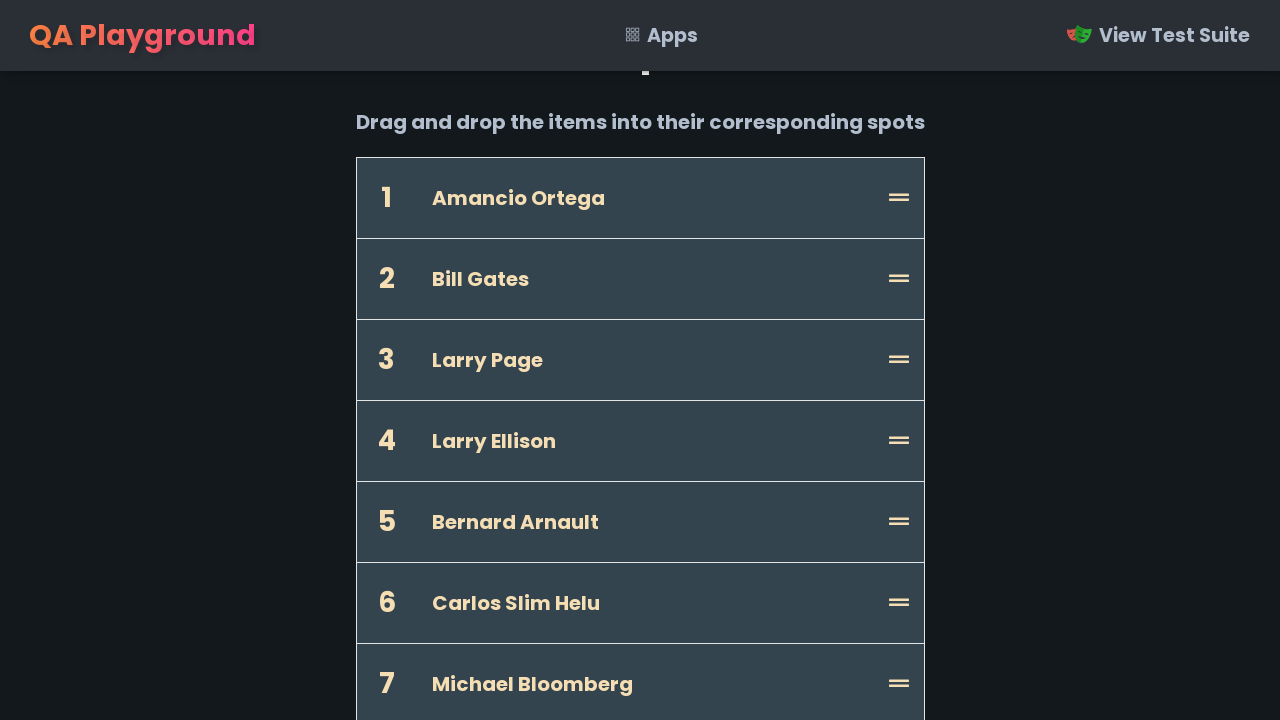

Extracted current order: ['Amancio Ortega', 'Bill Gates', 'Larry Page', 'Larry Ellison', 'Bernard Arnault', 'Carlos Slim Helu', 'Michael Bloomberg', 'Mark Zuckerberg', 'Jeff Bezos', 'Warren Buffett']
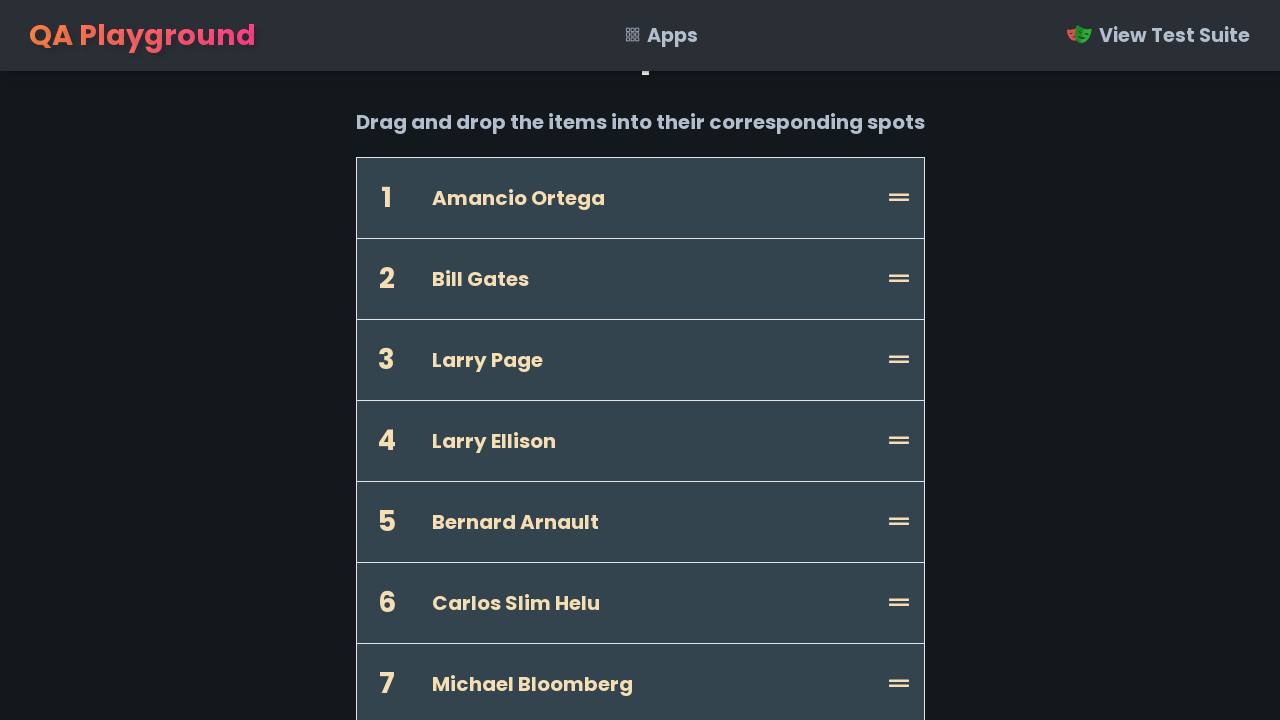

Found 'Bernard Arnault' at index 4, needs to move to position 3
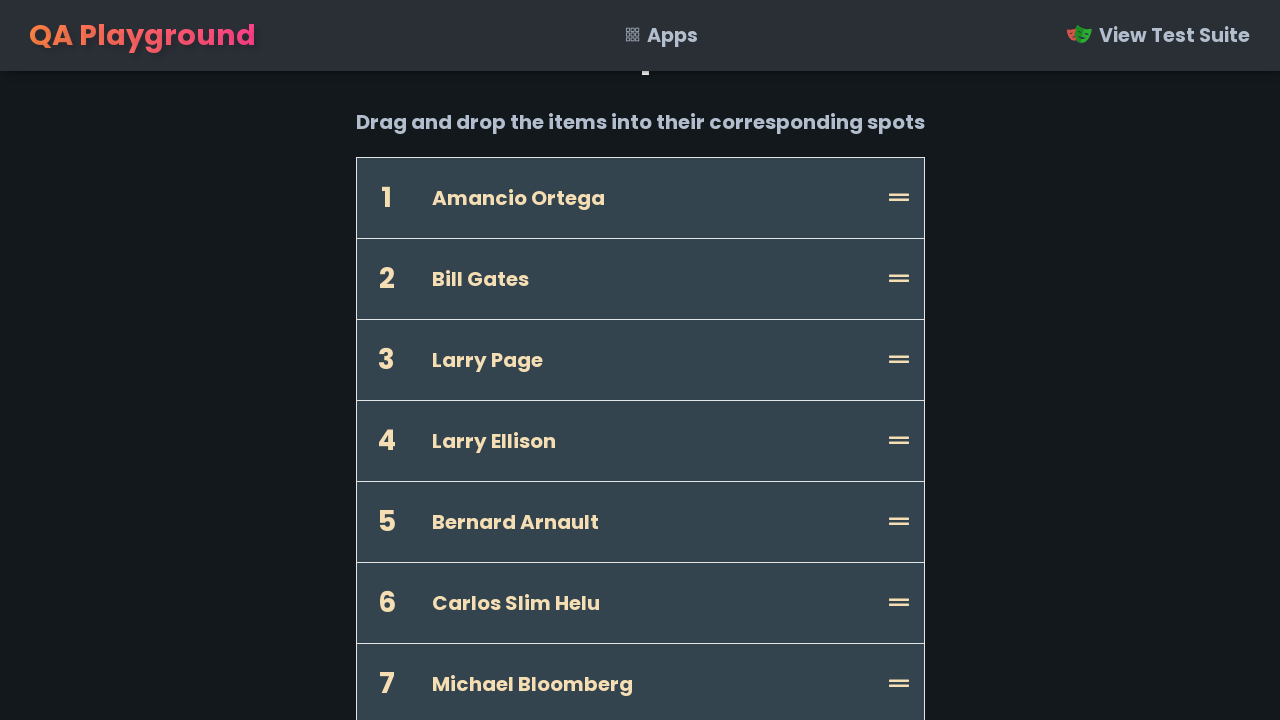

Retrieved all draggable items
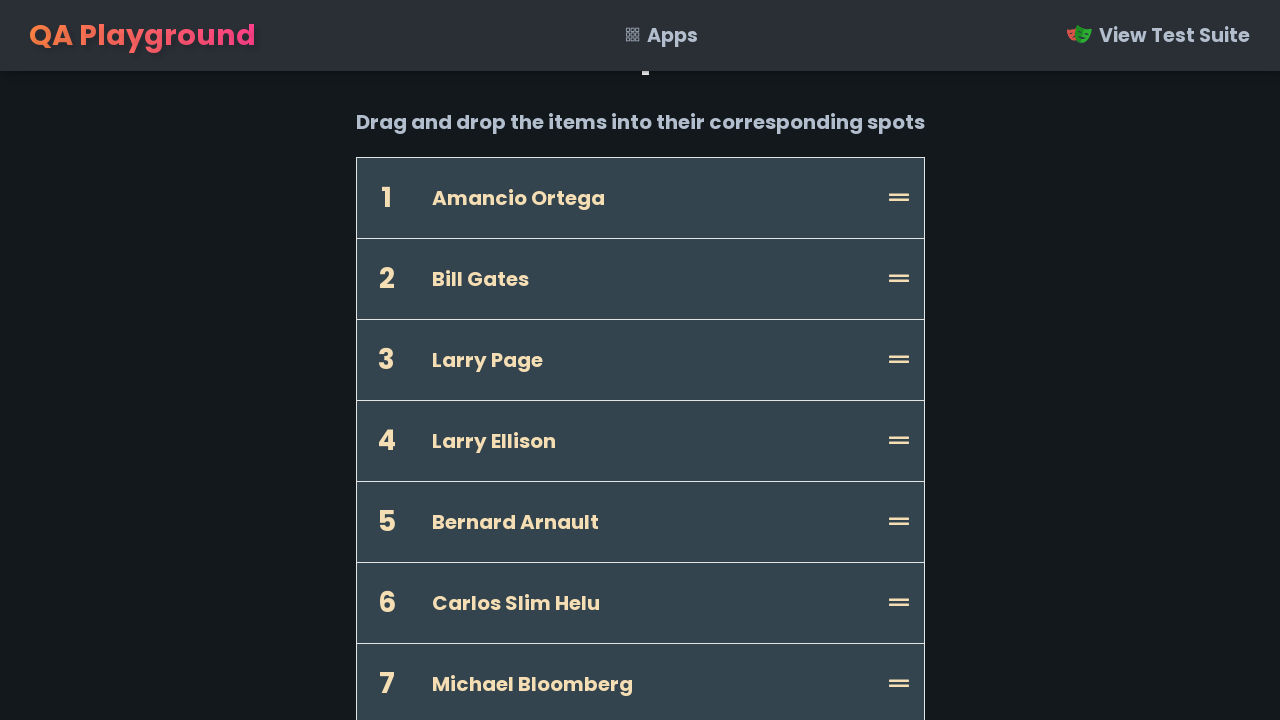

Dragged 'Bernard Arnault' from position 4 to position 3 at (640, 441)
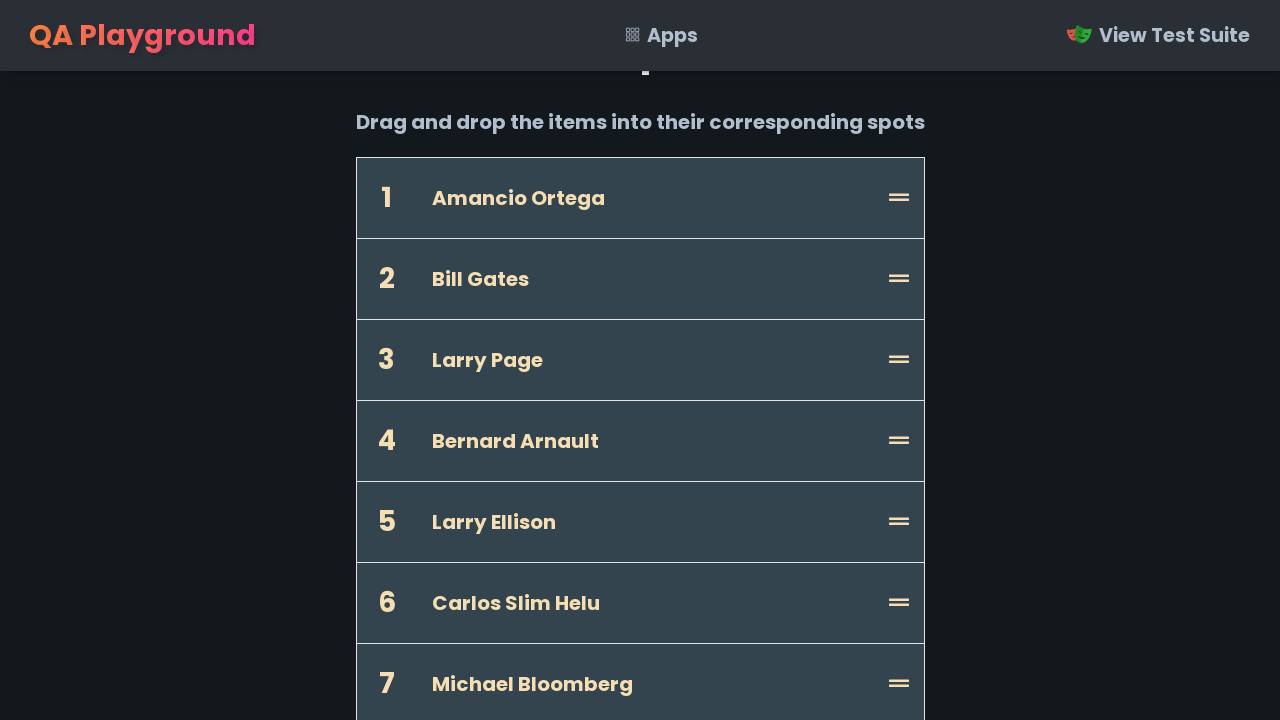

Waited for UI to update after drag operation
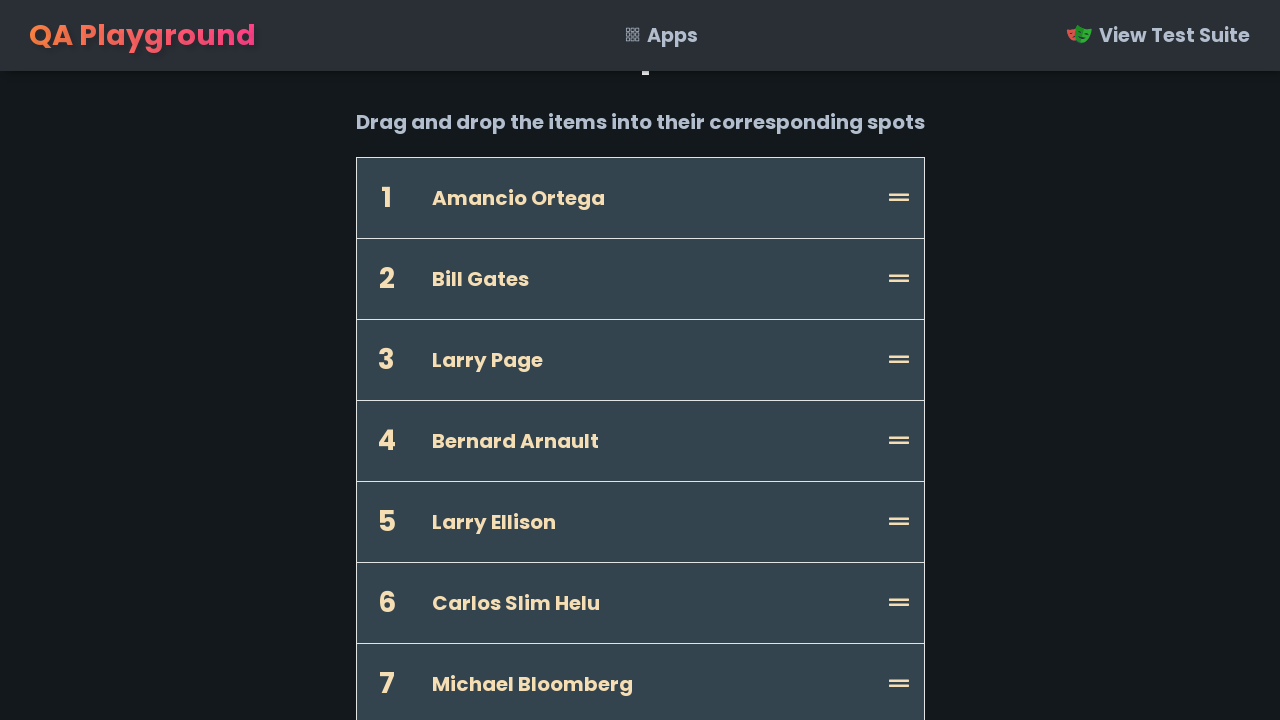

Retrieved all list items for position 4
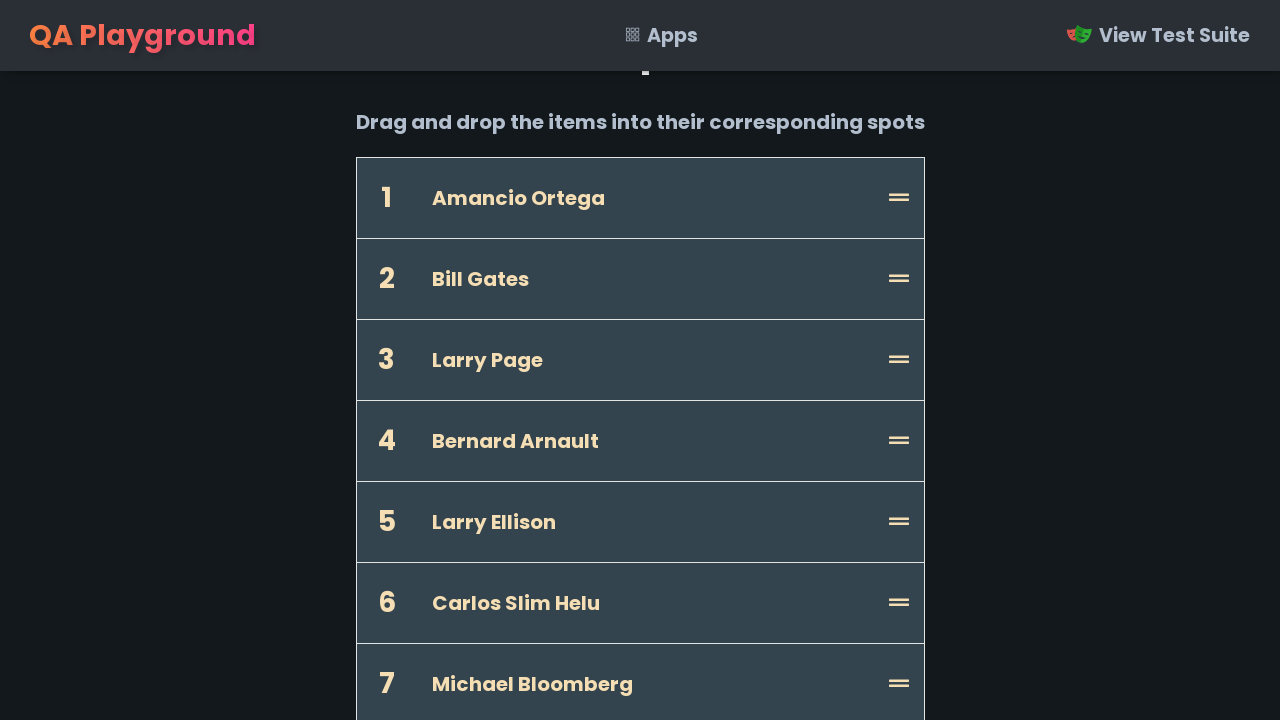

Extracted current order: ['Amancio Ortega', 'Bill Gates', 'Larry Page', 'Bernard Arnault', 'Larry Ellison', 'Carlos Slim Helu', 'Michael Bloomberg', 'Mark Zuckerberg', 'Jeff Bezos', 'Warren Buffett']
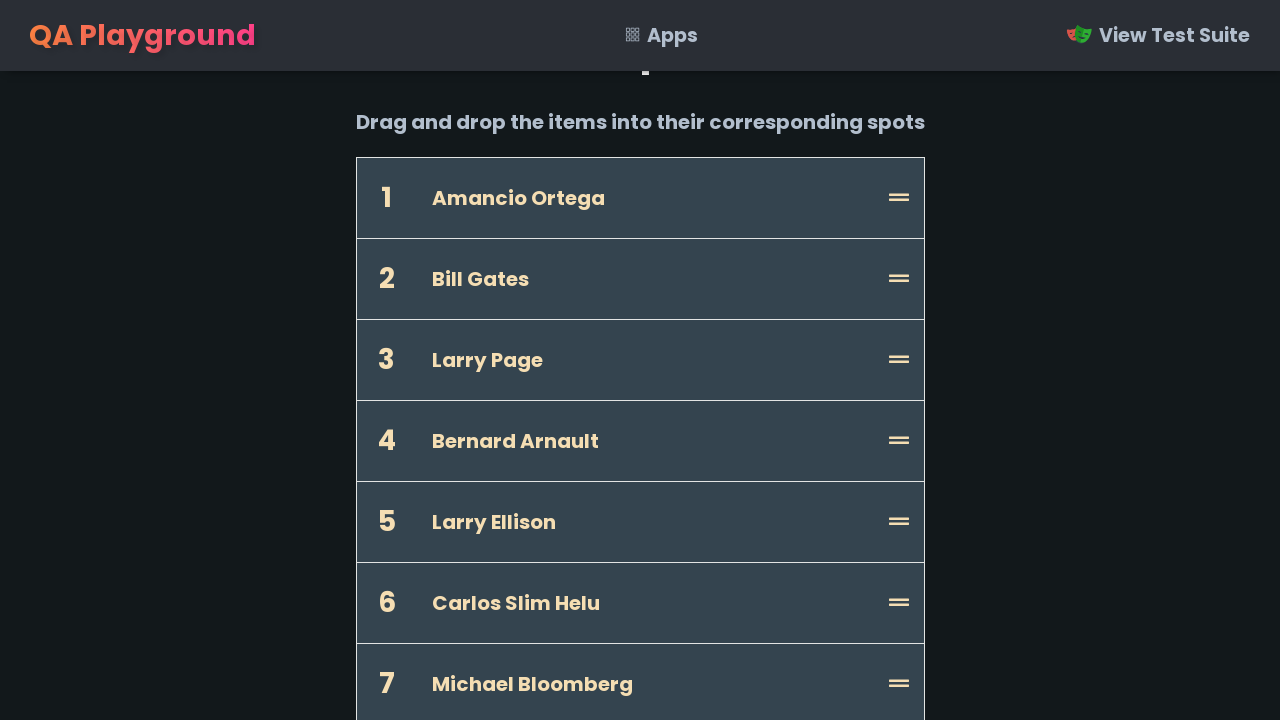

Found 'Carlos Slim Helu' at index 5, needs to move to position 4
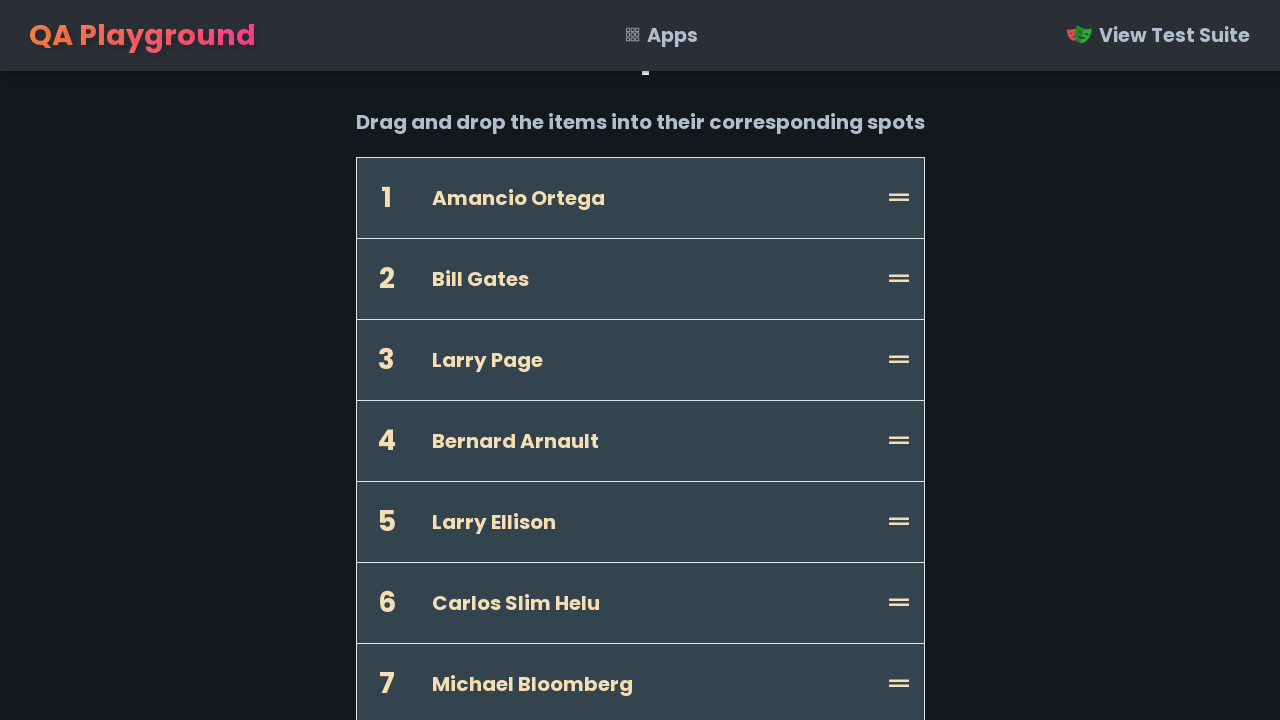

Retrieved all draggable items
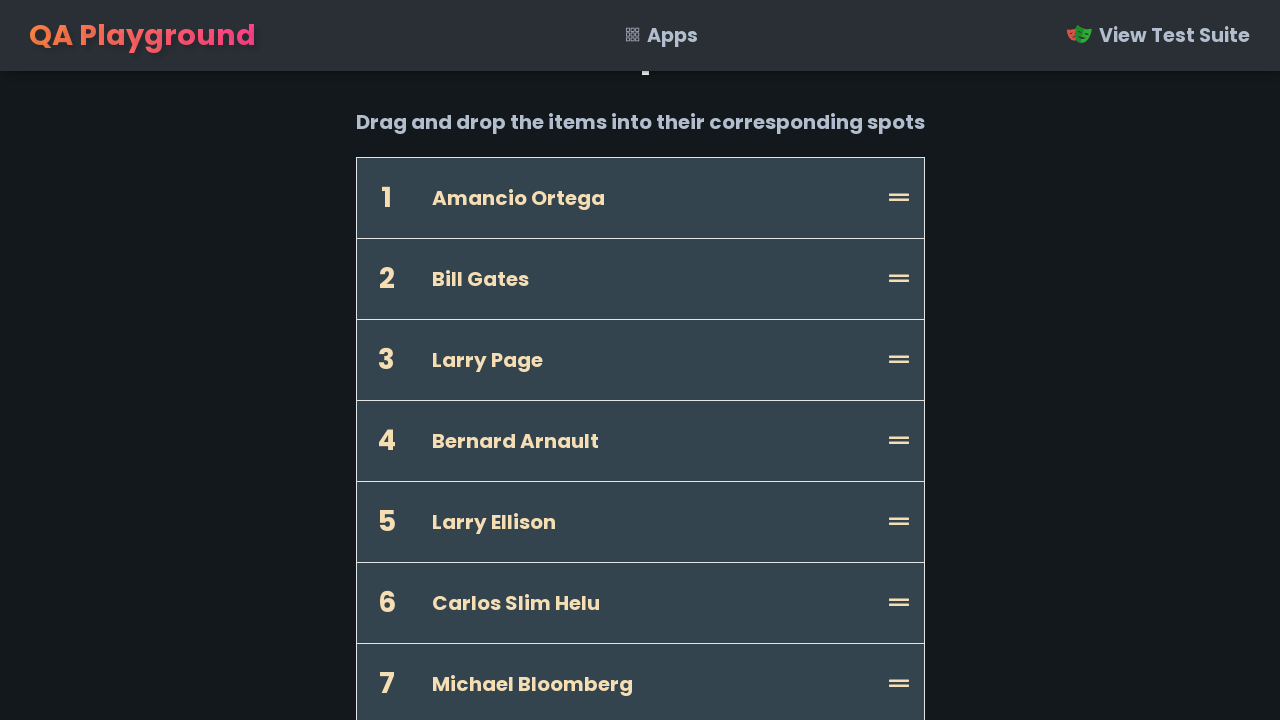

Dragged 'Carlos Slim Helu' from position 5 to position 4 at (640, 522)
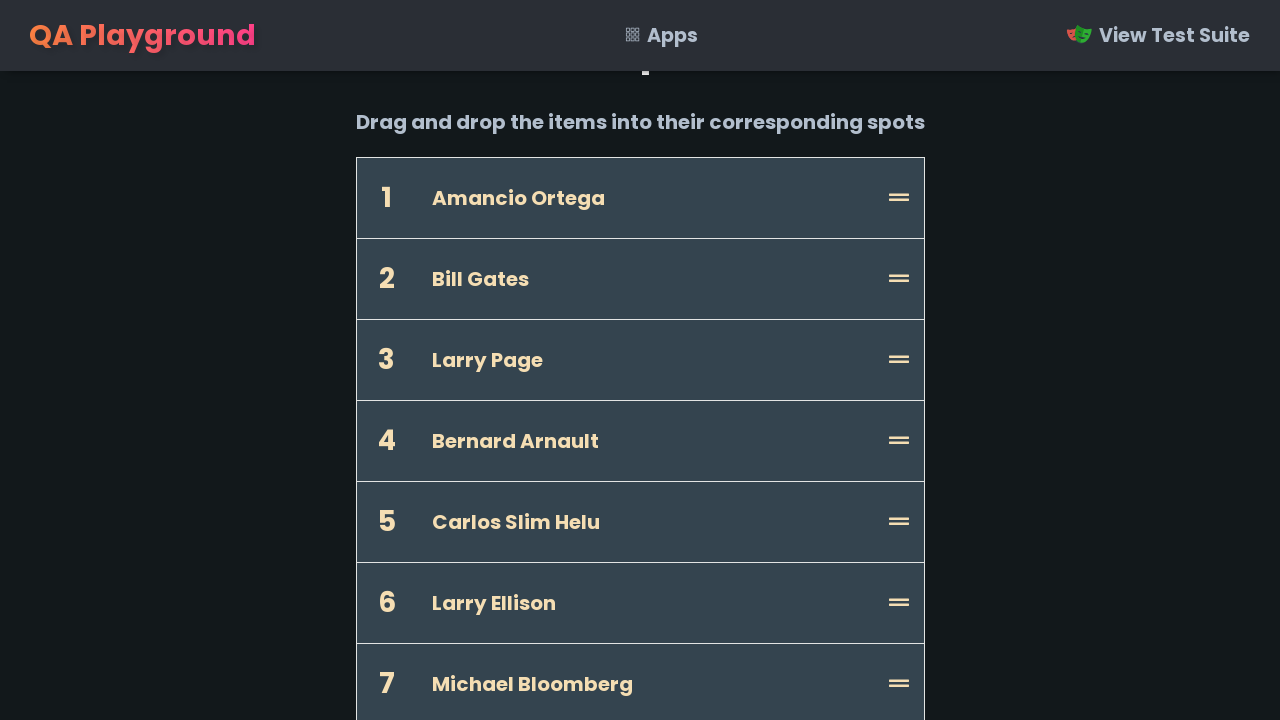

Waited for UI to update after drag operation
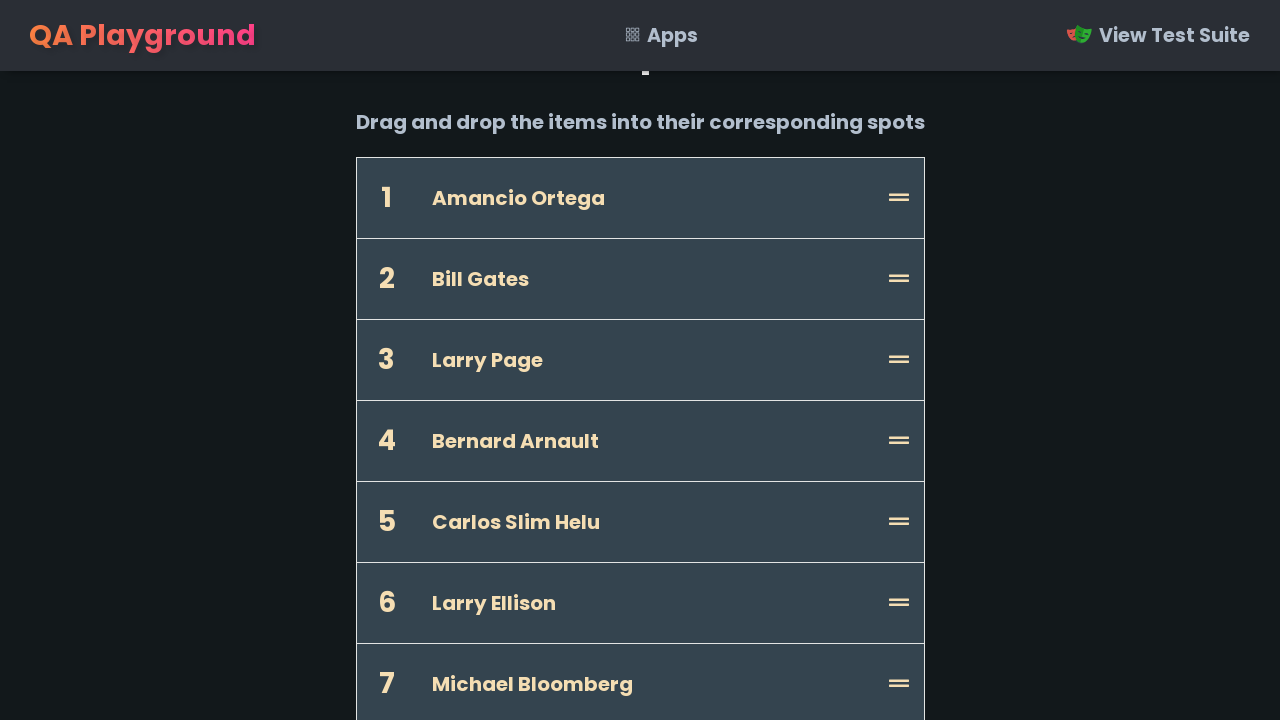

Retrieved all list items for position 5
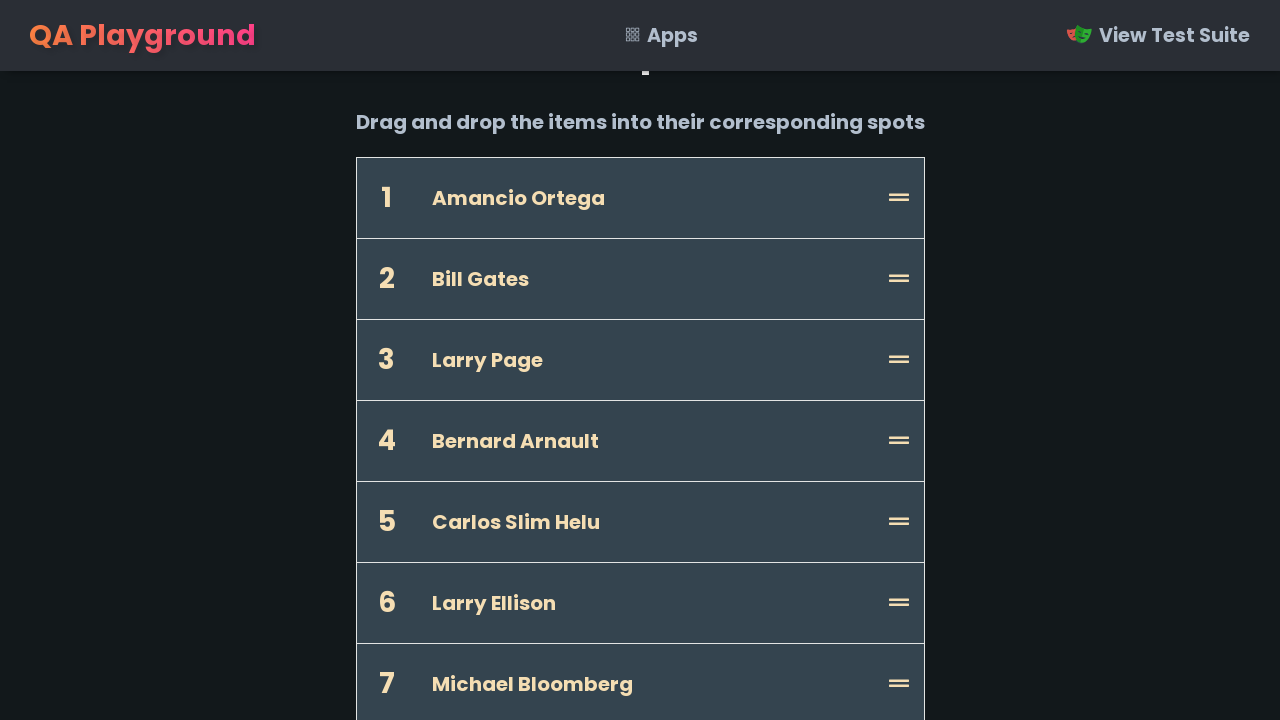

Extracted current order: ['Amancio Ortega', 'Bill Gates', 'Larry Page', 'Bernard Arnault', 'Carlos Slim Helu', 'Larry Ellison', 'Michael Bloomberg', 'Mark Zuckerberg', 'Jeff Bezos', 'Warren Buffett']
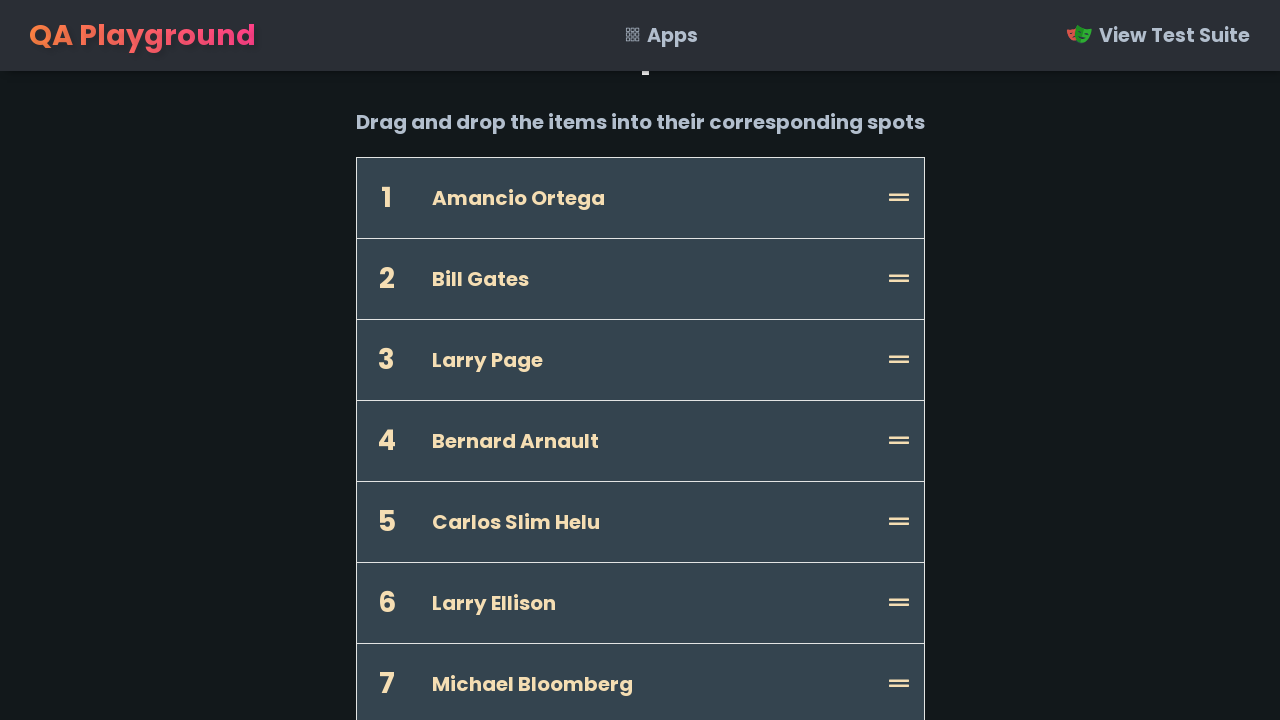

Found 'Amancio Ortega' at index 0, needs to move to position 5
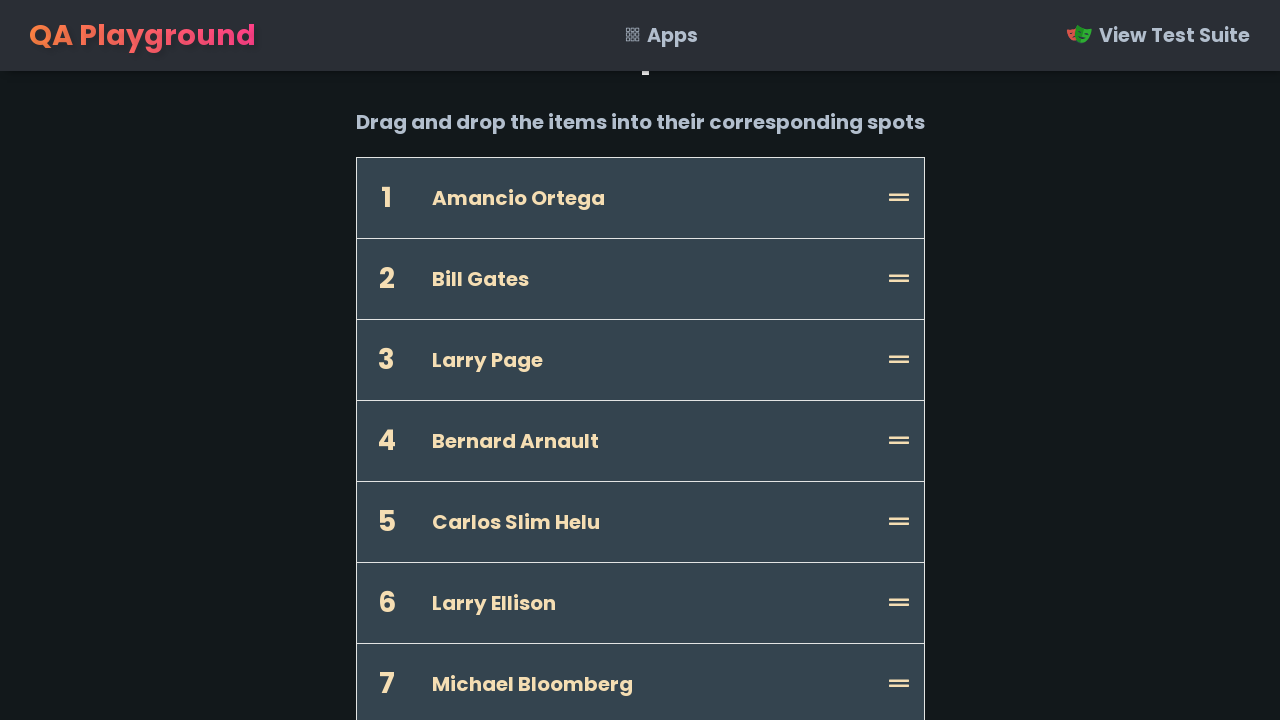

Retrieved all draggable items
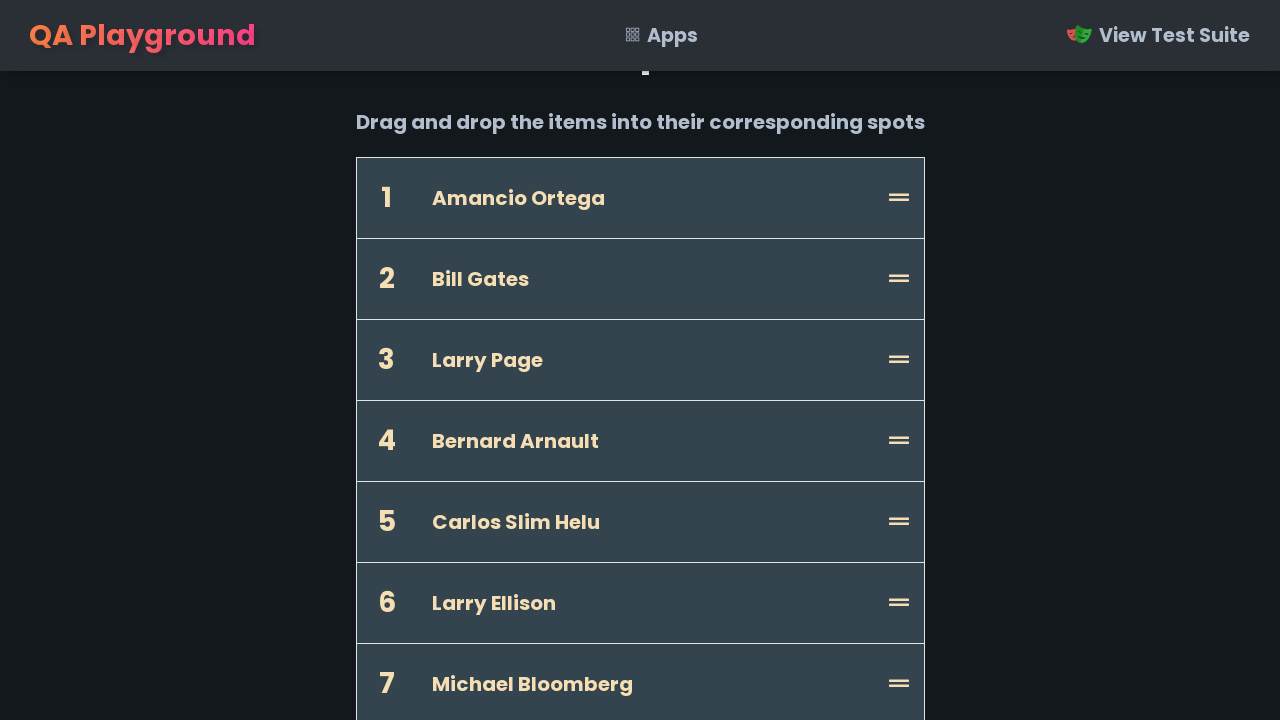

Dragged 'Amancio Ortega' from position 0 to position 5 at (640, 603)
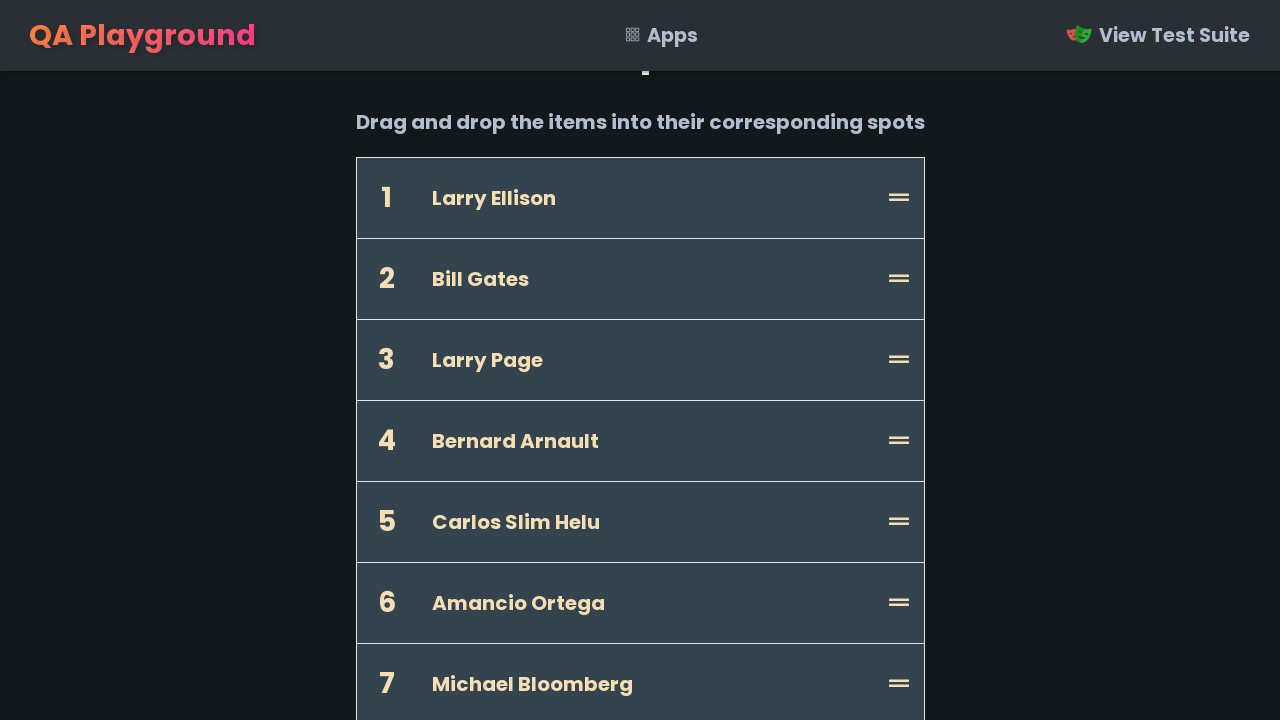

Waited for UI to update after drag operation
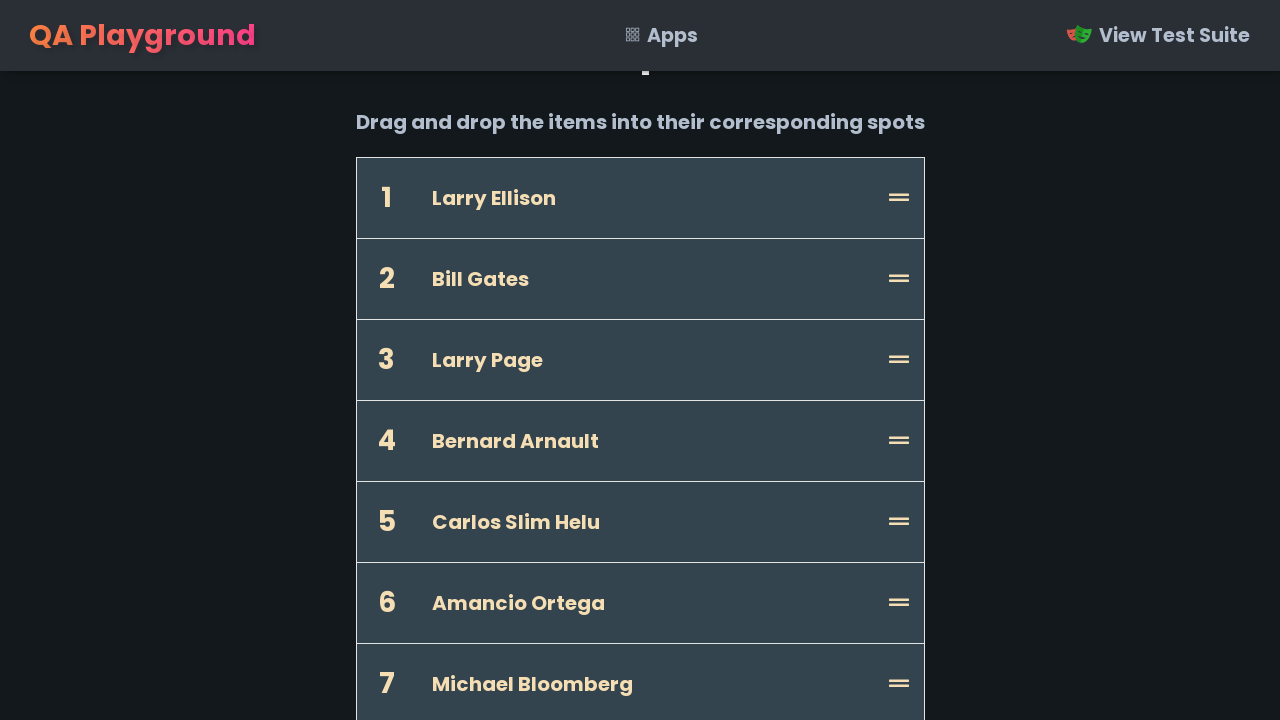

Retrieved all list items for position 6
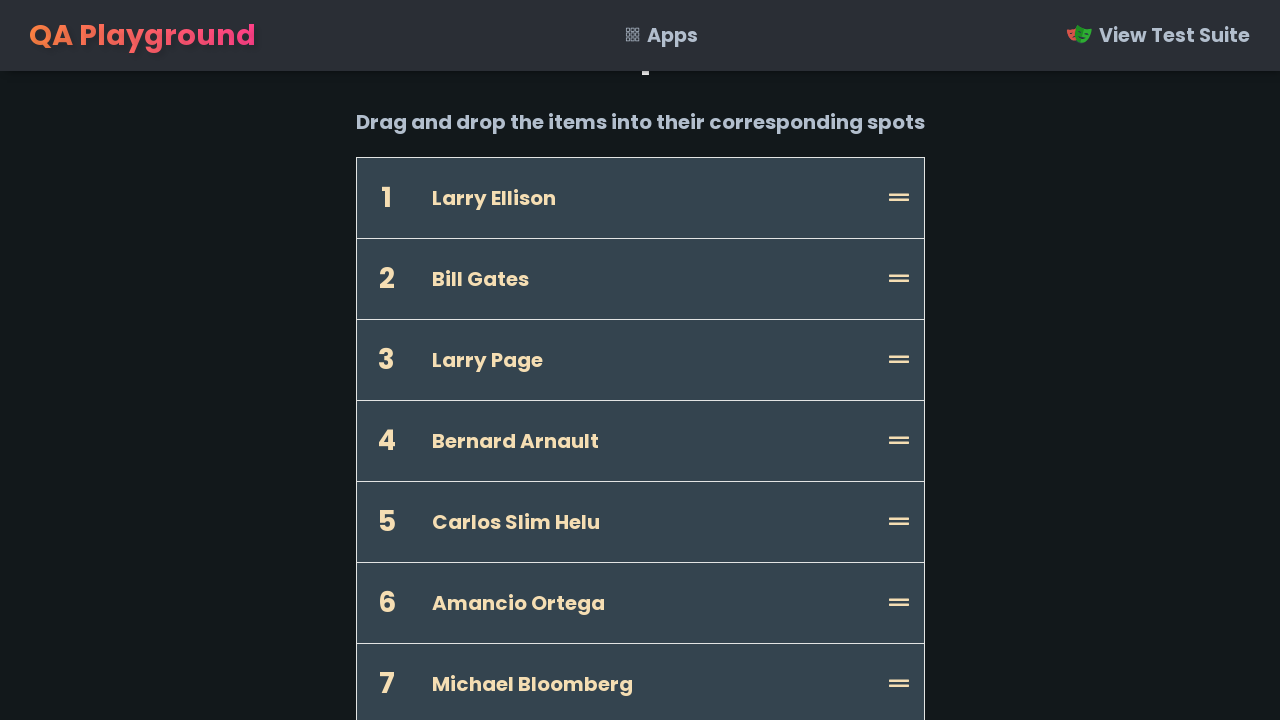

Extracted current order: ['Larry Ellison', 'Bill Gates', 'Larry Page', 'Bernard Arnault', 'Carlos Slim Helu', 'Amancio Ortega', 'Michael Bloomberg', 'Mark Zuckerberg', 'Jeff Bezos', 'Warren Buffett']
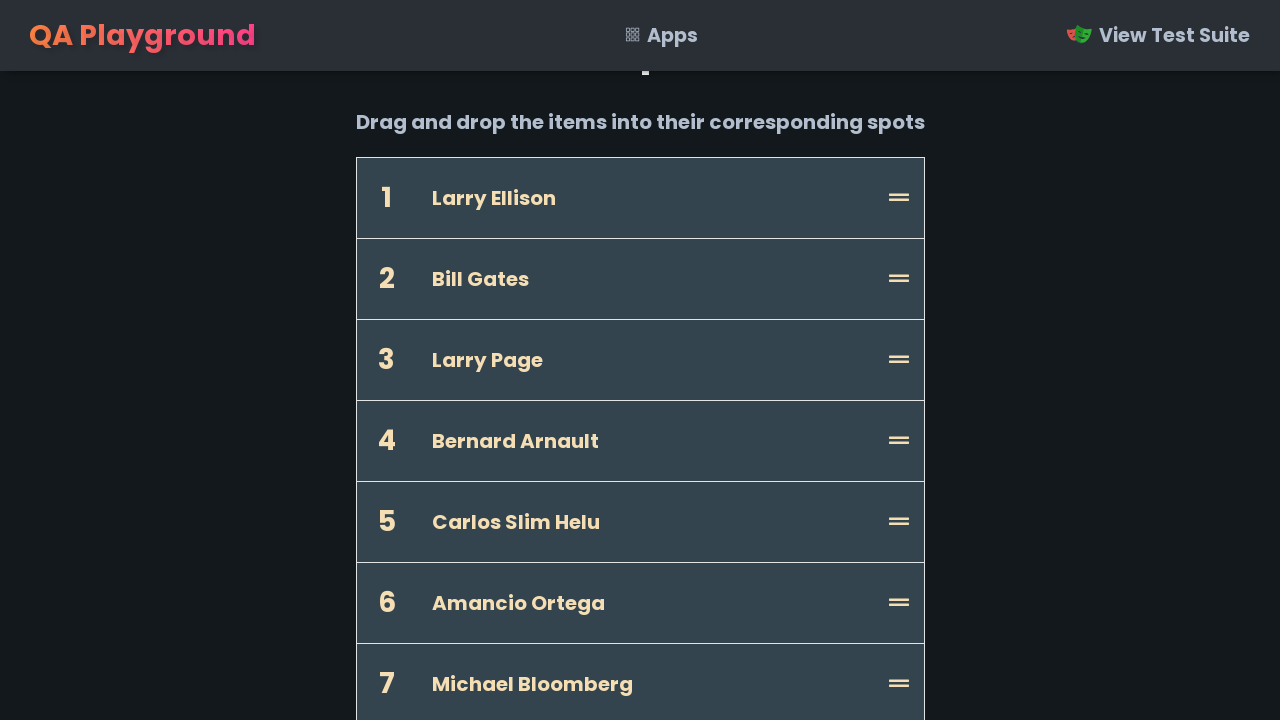

Found 'Larry Ellison' at index 0, needs to move to position 6
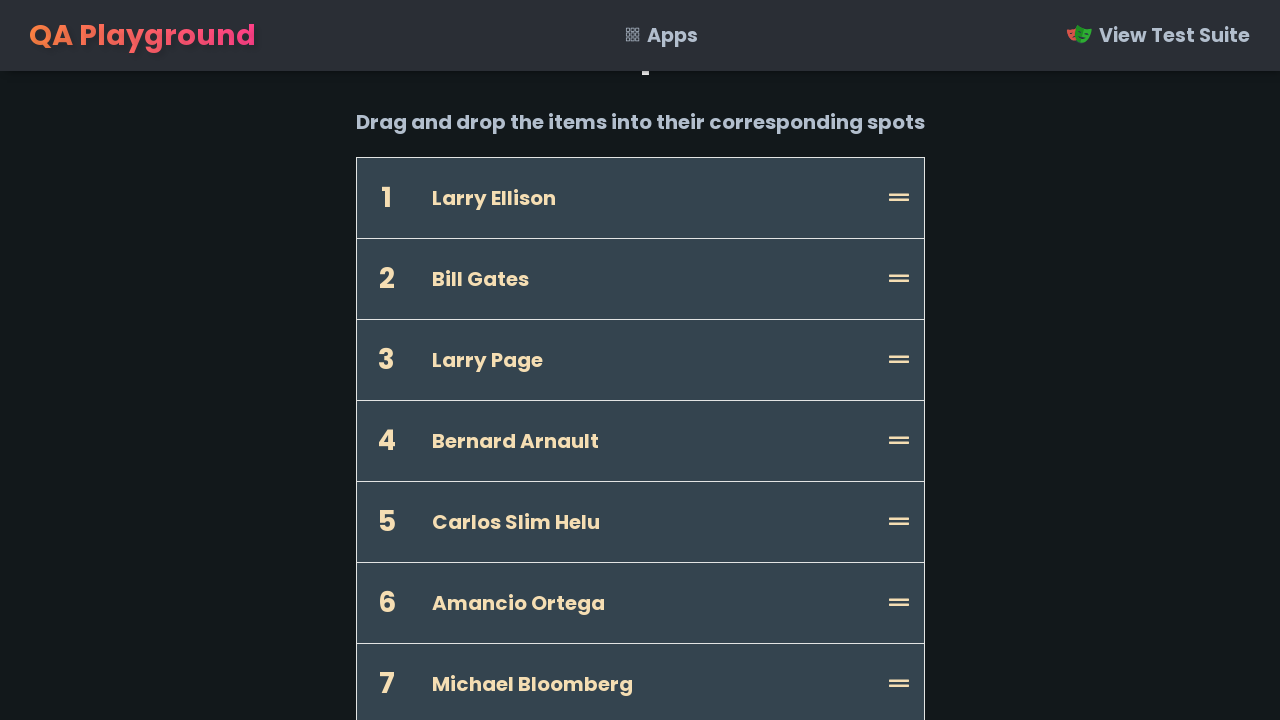

Retrieved all draggable items
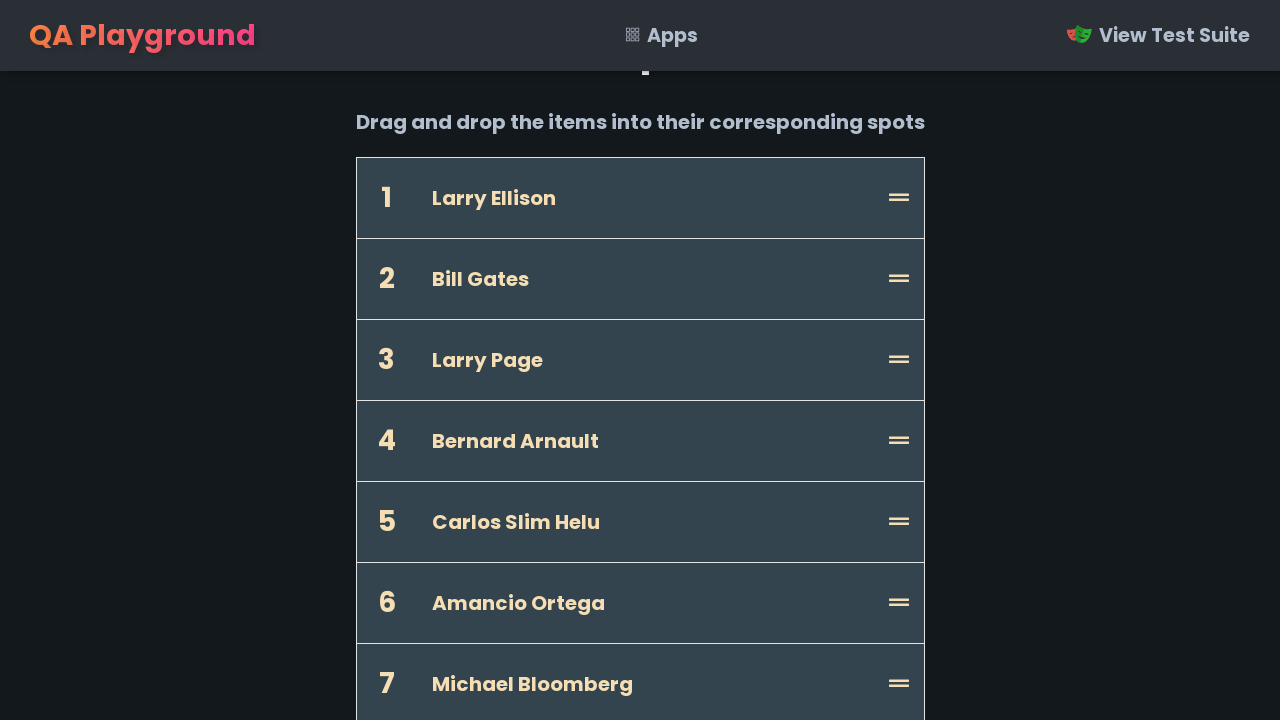

Dragged 'Larry Ellison' from position 0 to position 6 at (640, 680)
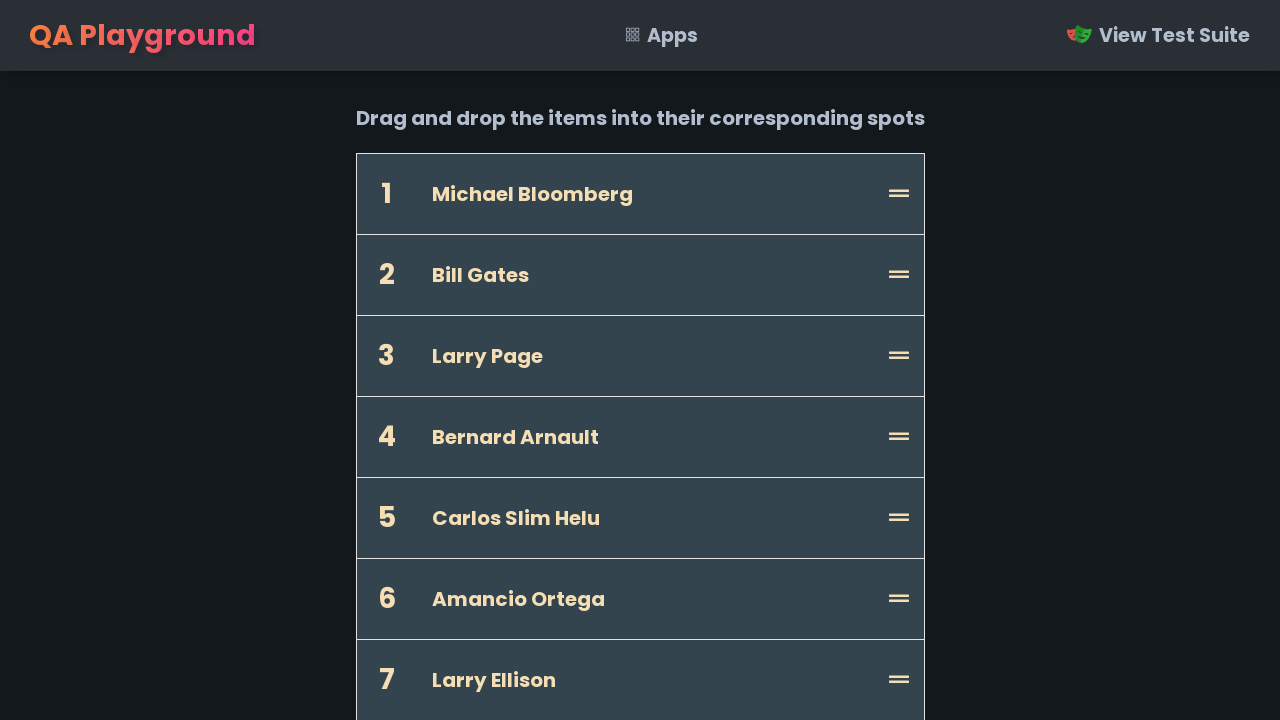

Waited for UI to update after drag operation
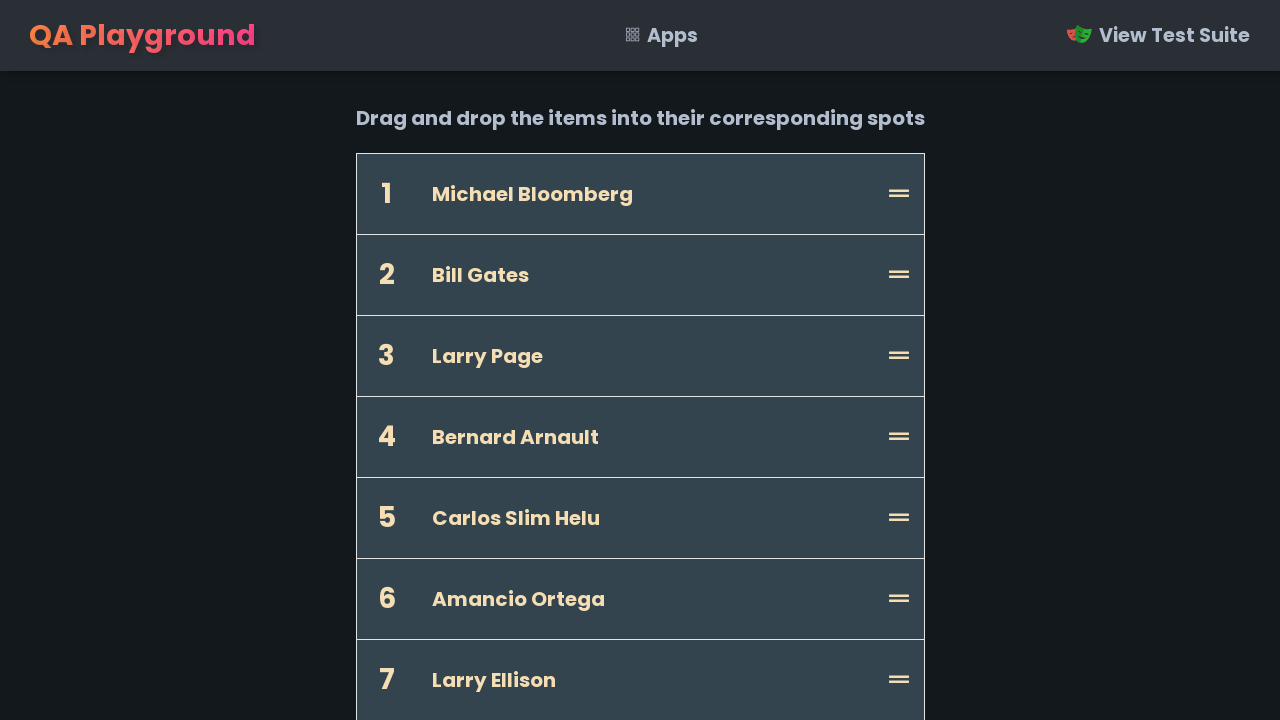

Retrieved all list items for position 7
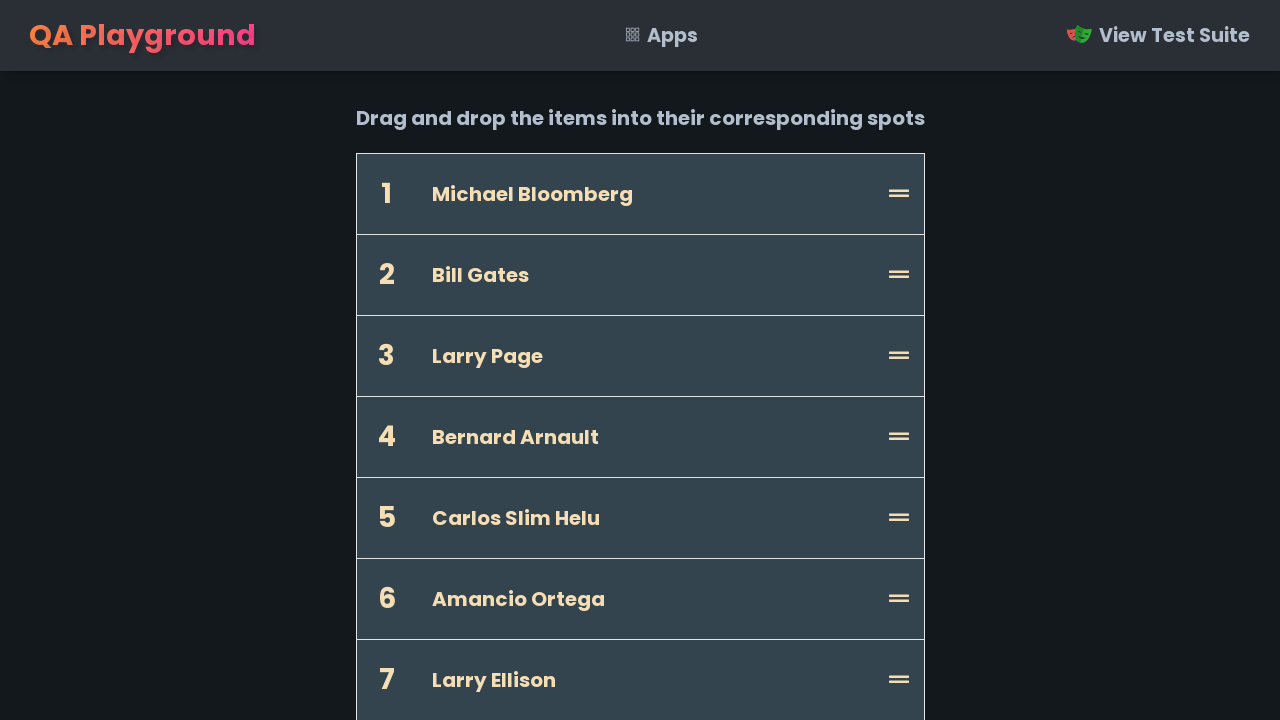

Extracted current order: ['Michael Bloomberg', 'Bill Gates', 'Larry Page', 'Bernard Arnault', 'Carlos Slim Helu', 'Amancio Ortega', 'Larry Ellison', 'Mark Zuckerberg', 'Jeff Bezos', 'Warren Buffett']
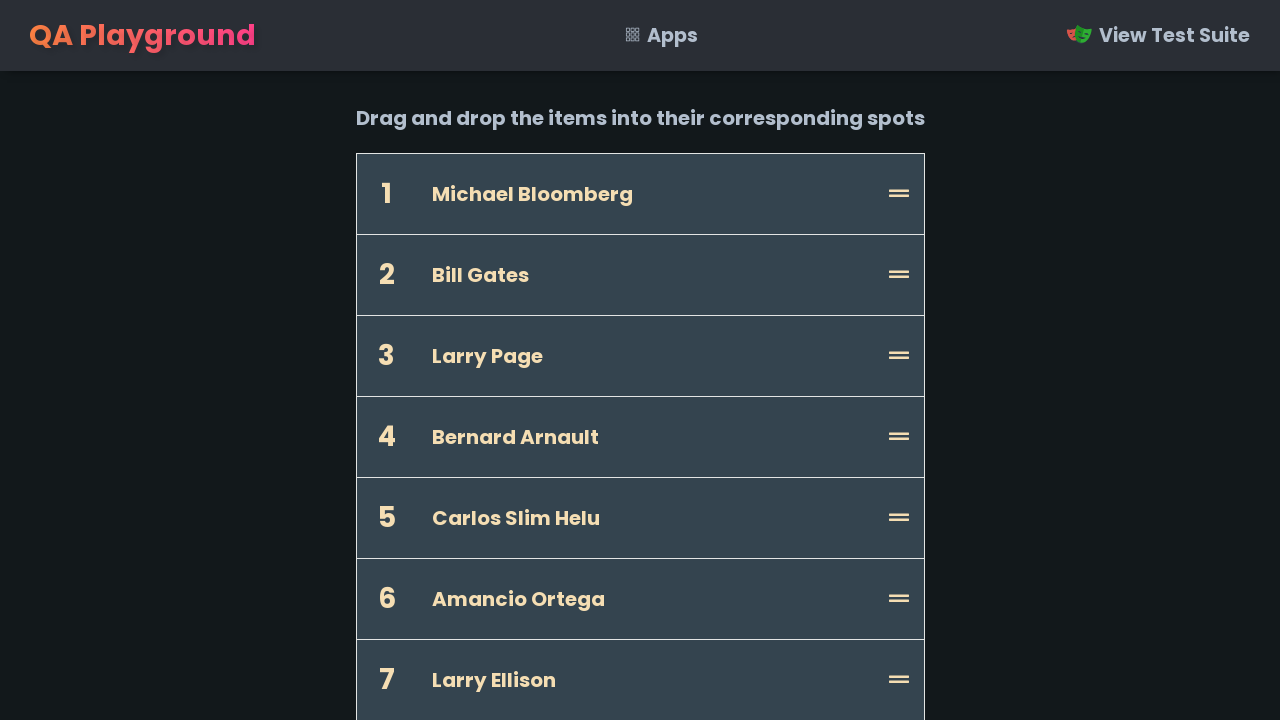

Retrieved all list items for position 8
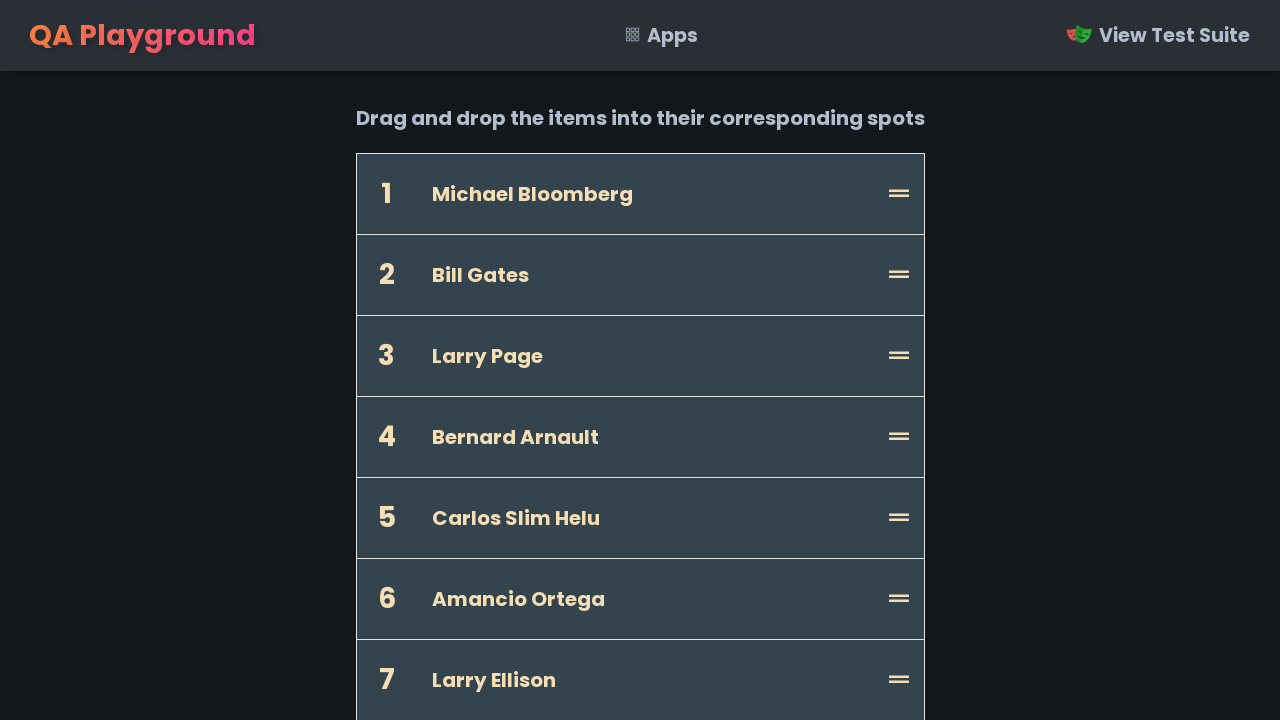

Extracted current order: ['Michael Bloomberg', 'Bill Gates', 'Larry Page', 'Bernard Arnault', 'Carlos Slim Helu', 'Amancio Ortega', 'Larry Ellison', 'Mark Zuckerberg', 'Jeff Bezos', 'Warren Buffett']
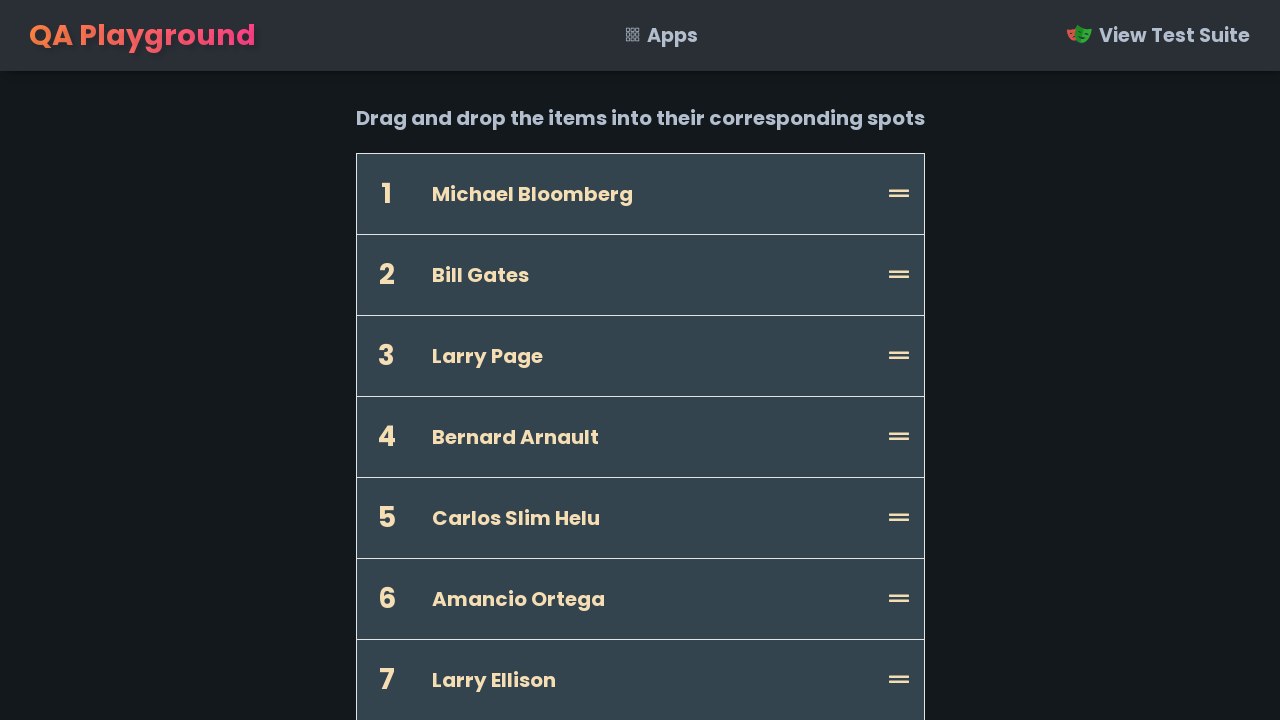

Found 'Michael Bloomberg' at index 0, needs to move to position 8
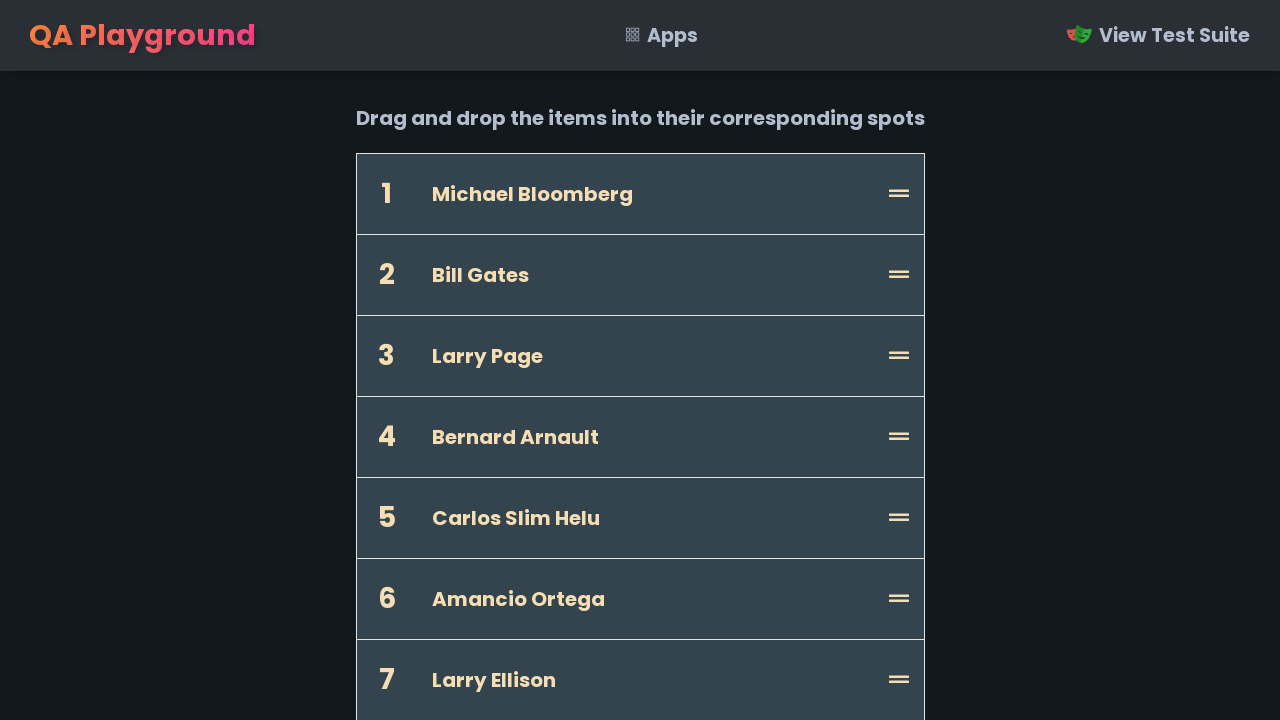

Retrieved all draggable items
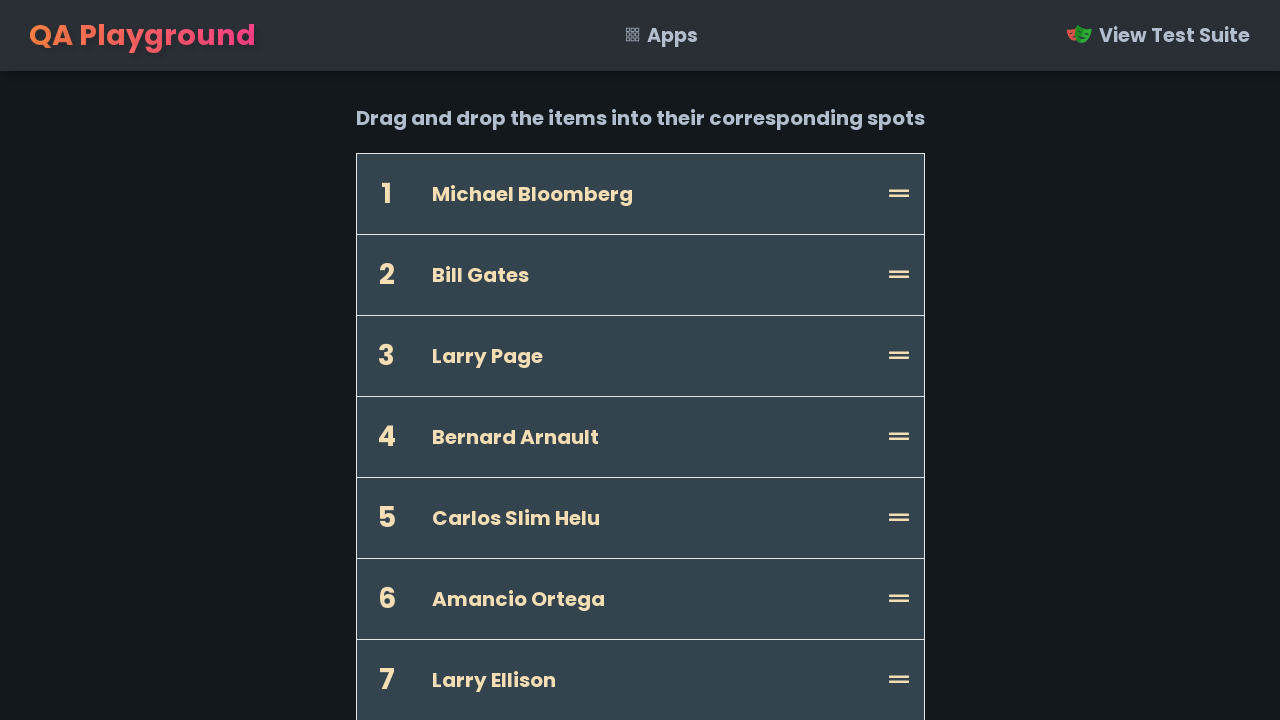

Dragged 'Michael Bloomberg' from position 0 to position 8 at (640, 424)
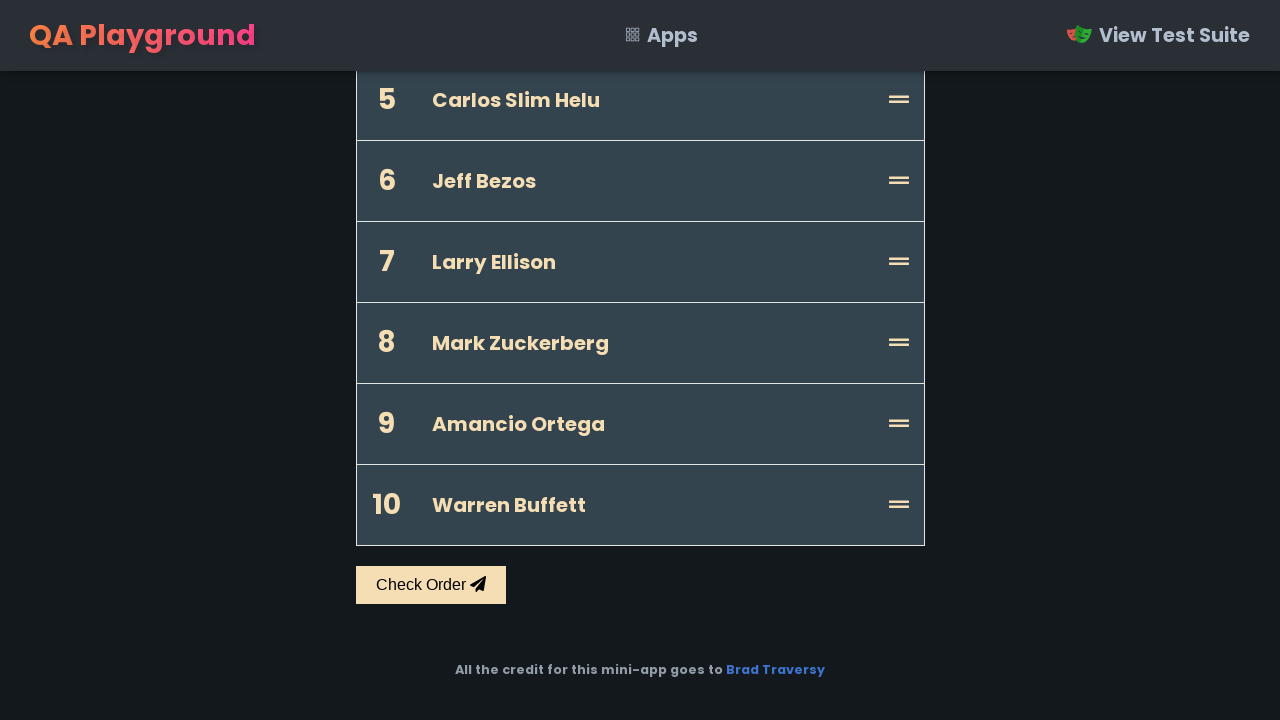

Waited for UI to update after drag operation
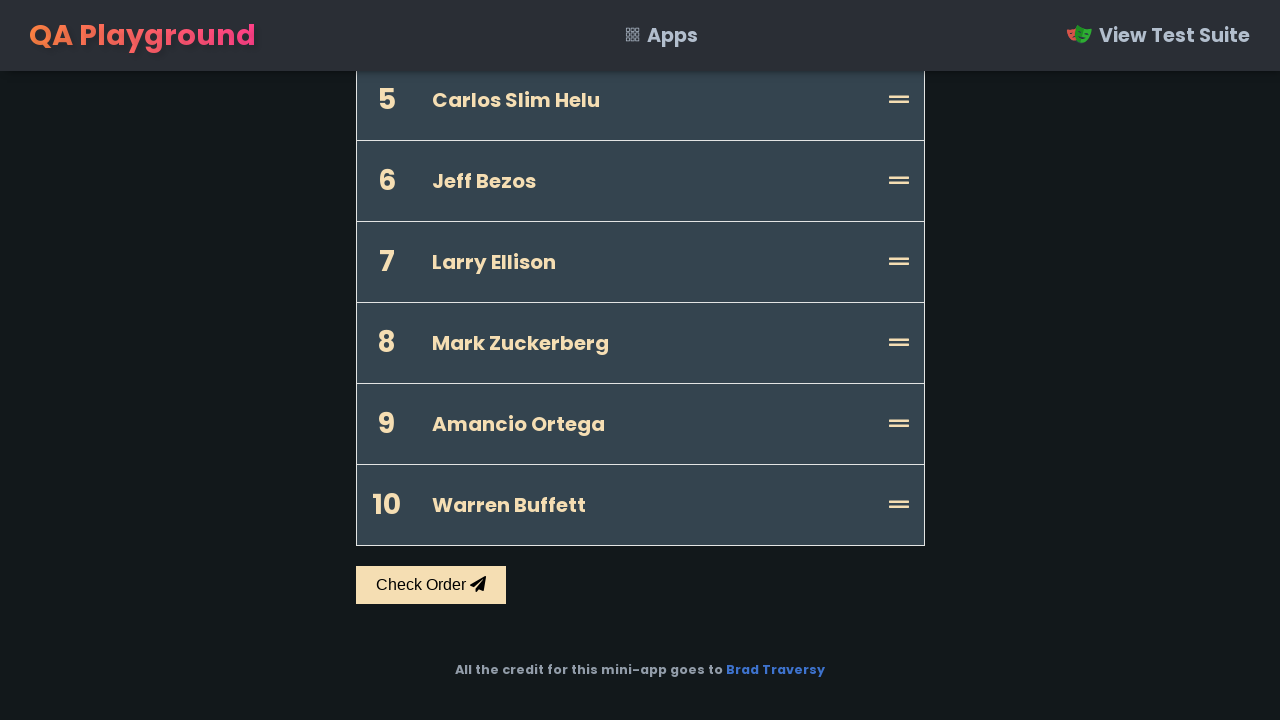

Retrieved all list items for position 9
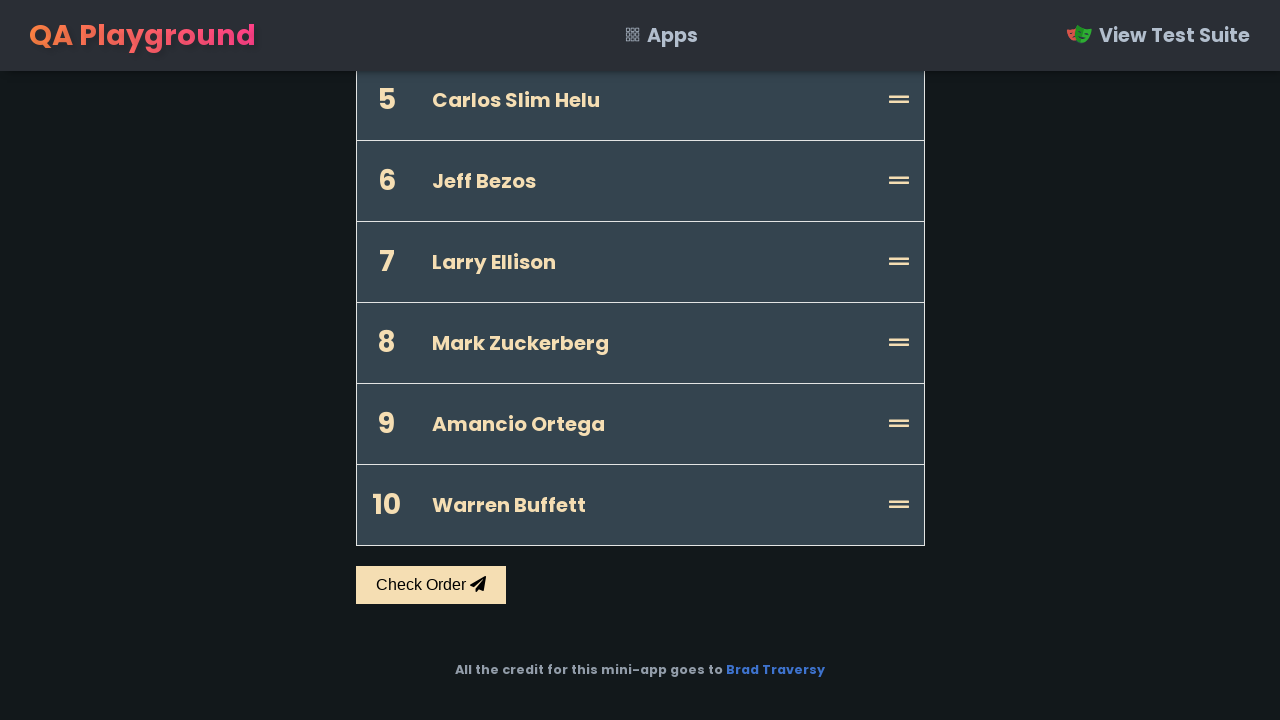

Extracted current order: ['Michael Bloomberg', 'Bill Gates', 'Larry Page', 'Bernard Arnault', 'Carlos Slim Helu', 'Jeff Bezos', 'Larry Ellison', 'Mark Zuckerberg', 'Amancio Ortega', 'Warren Buffett']
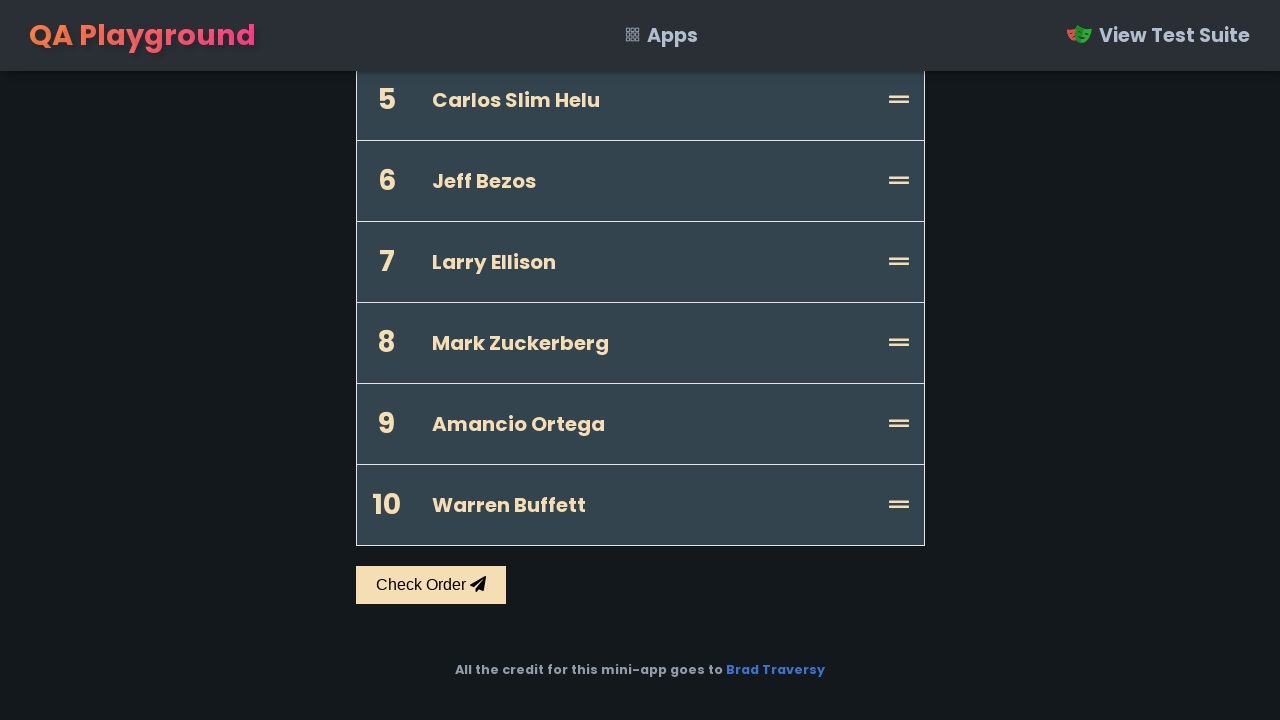

Found 'Larry Page' at index 2, needs to move to position 9
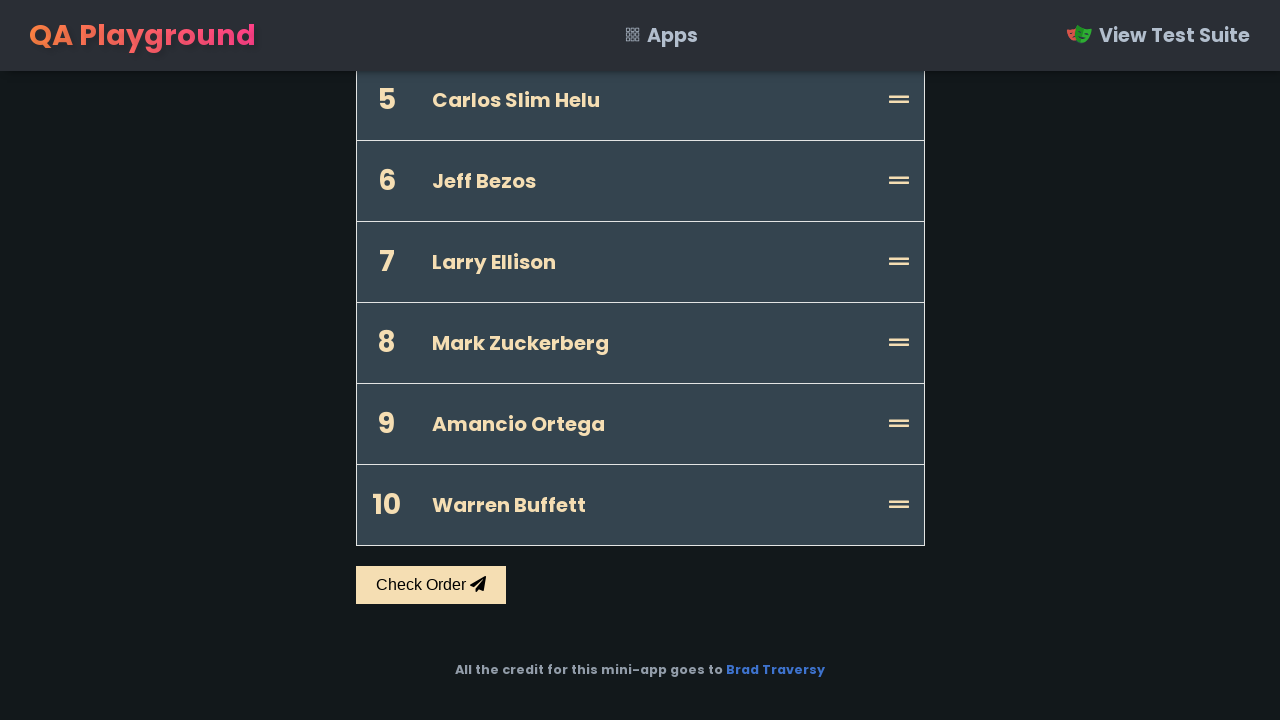

Retrieved all draggable items
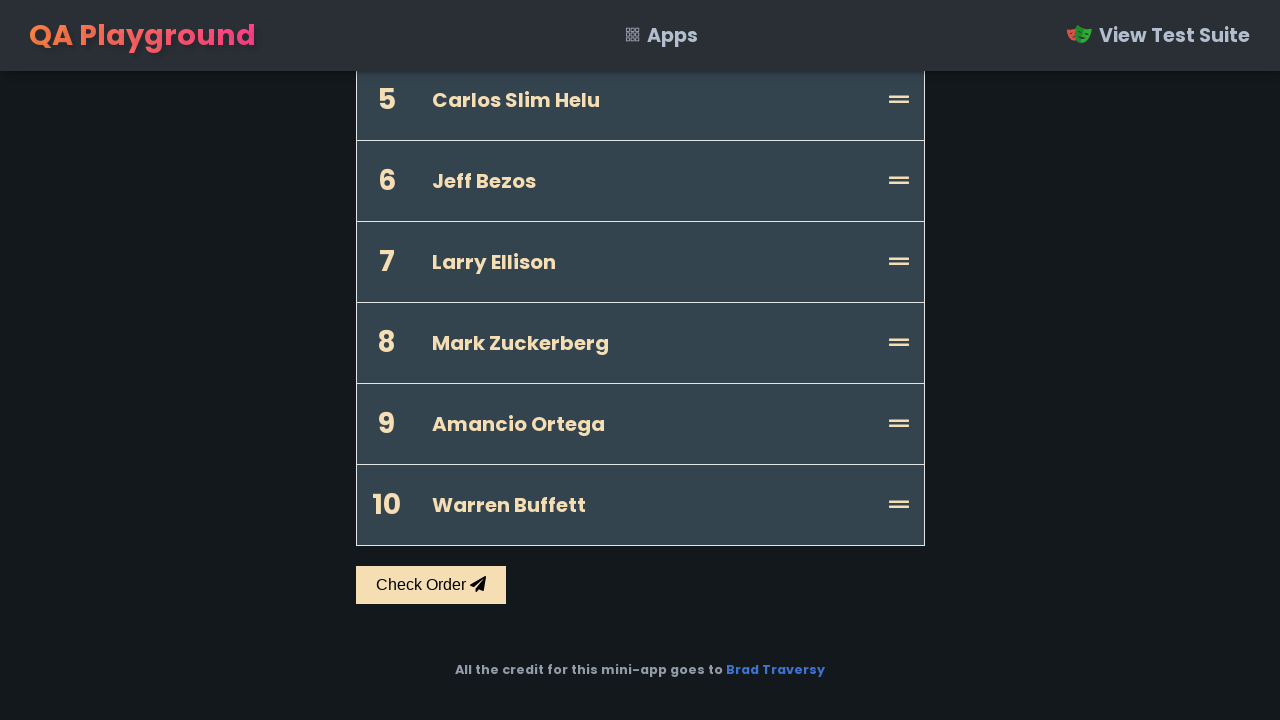

Dragged 'Larry Page' from position 2 to position 9 at (640, 505)
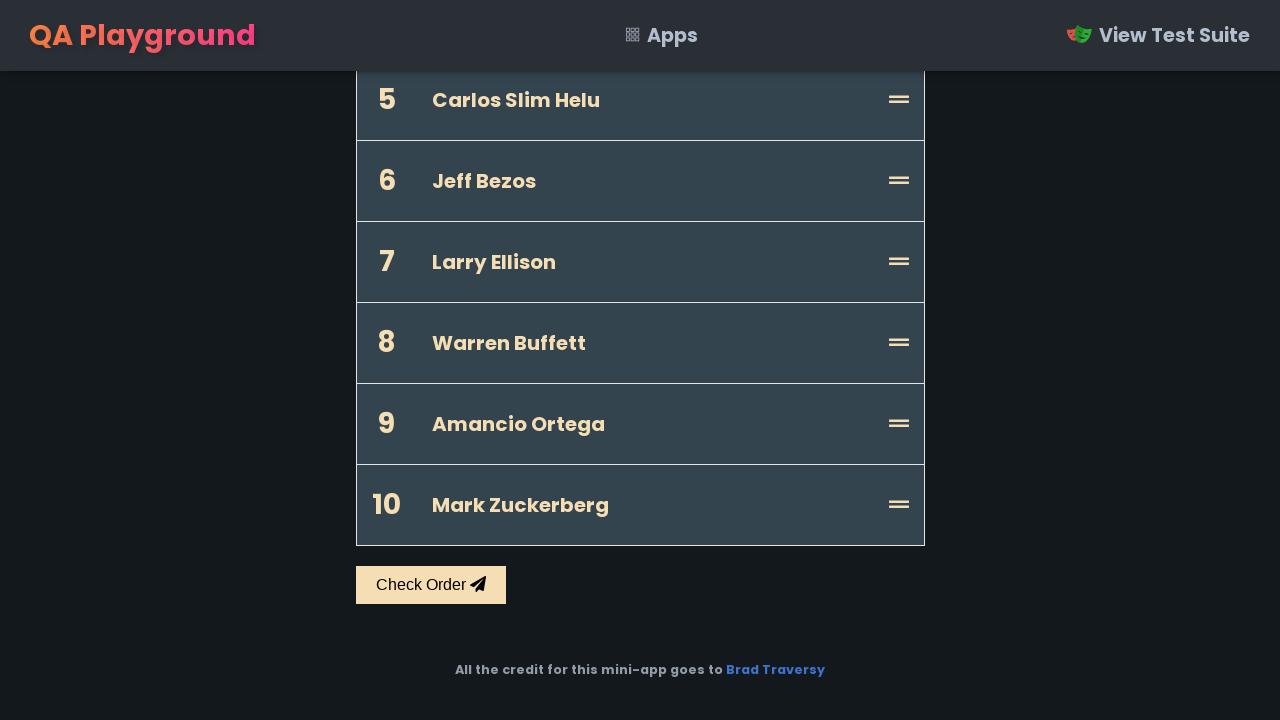

Waited for UI to update after drag operation
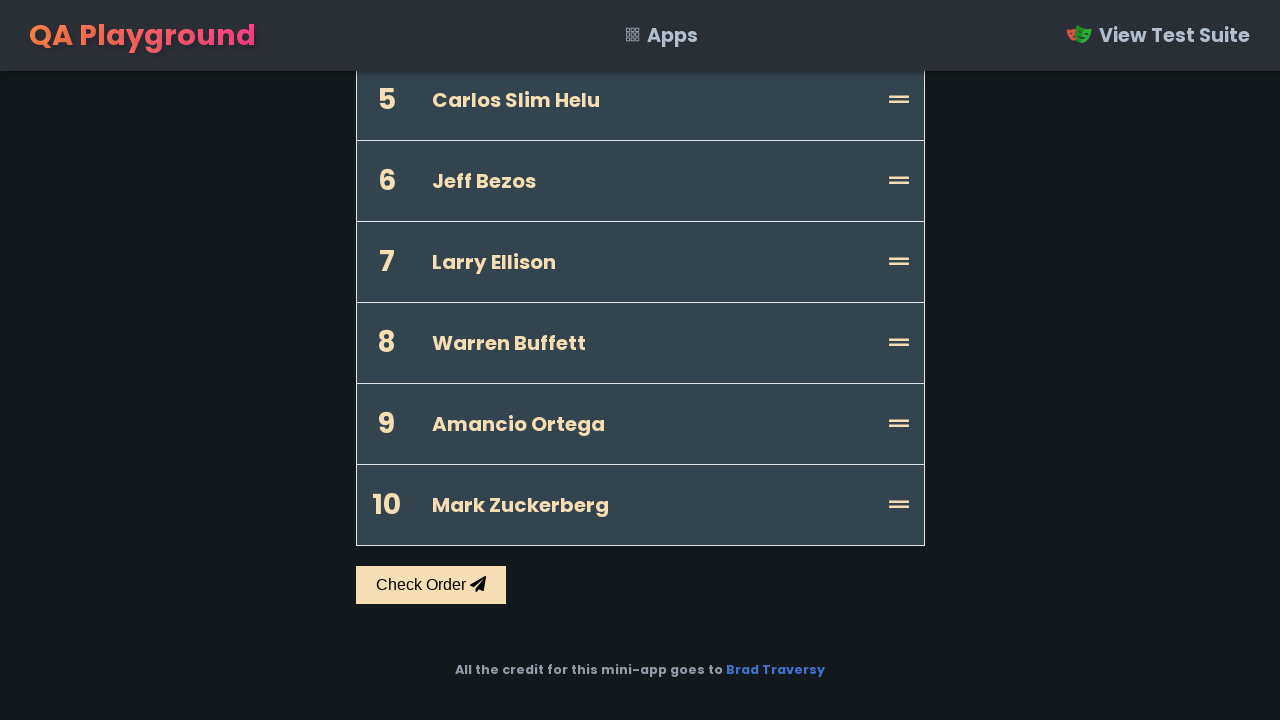

Clicked check button to verify the final order at (430, 585) on button#check
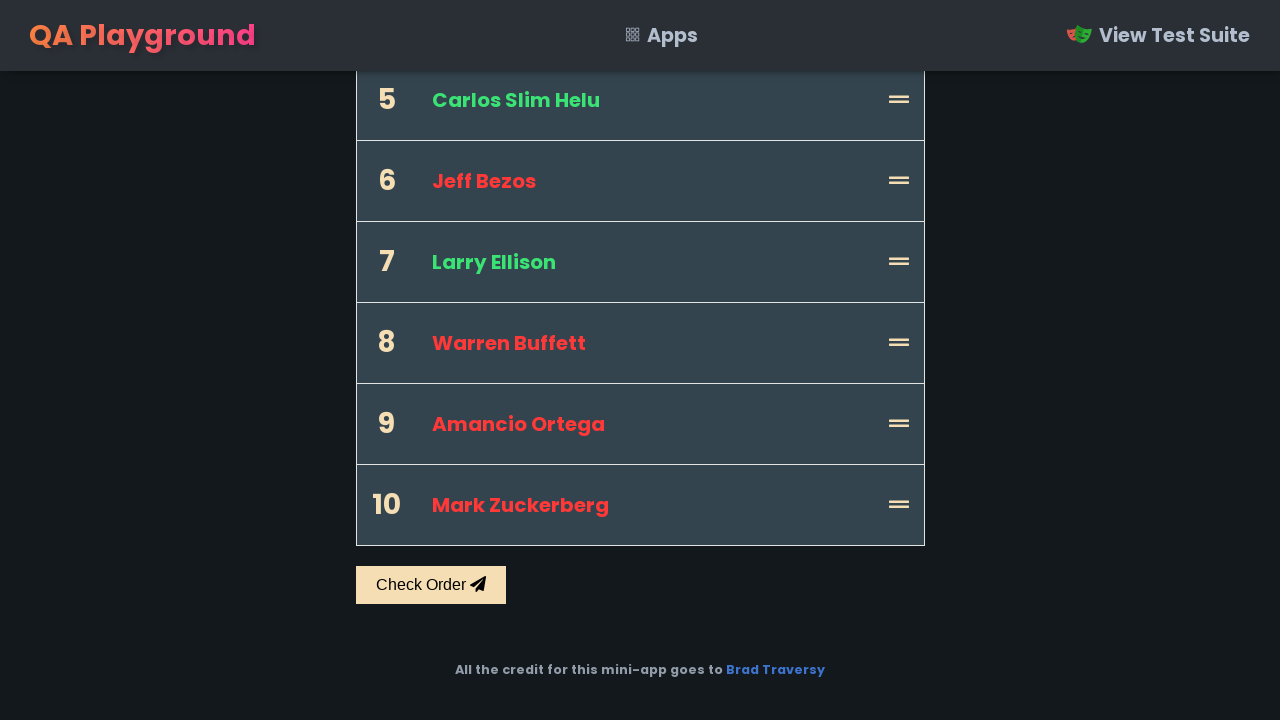

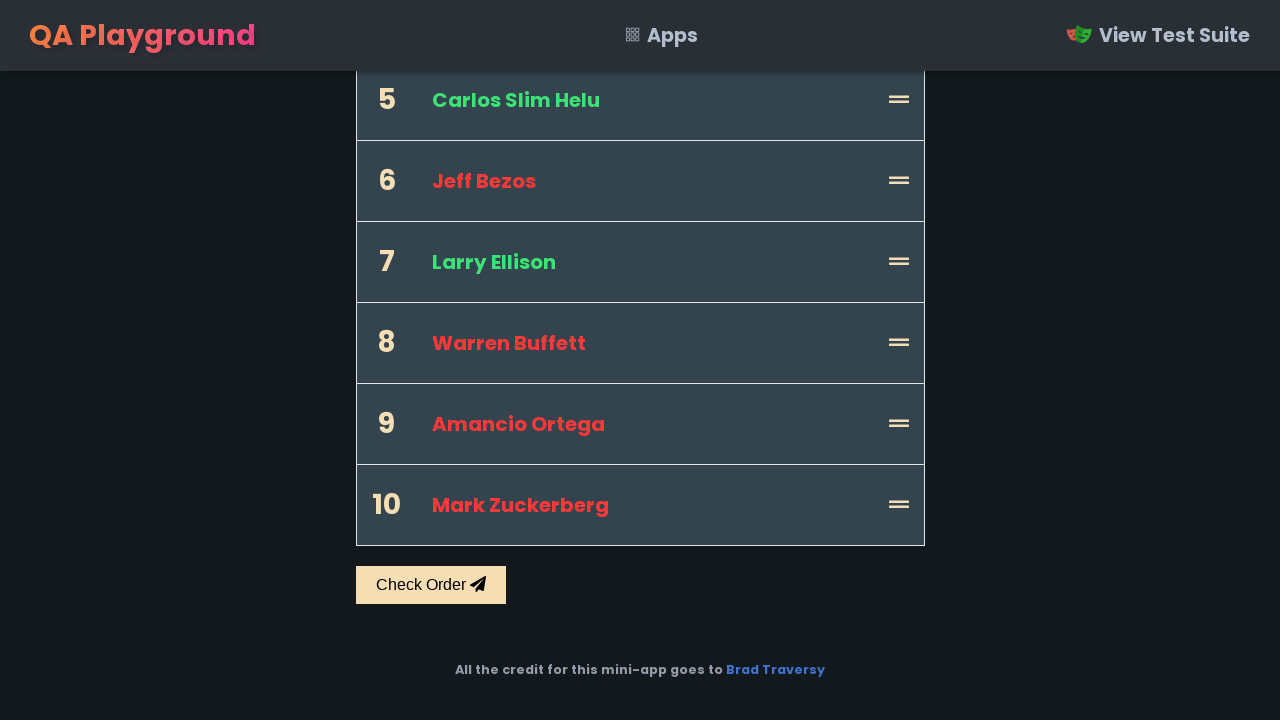